Navigates through a quotes website, iterating through multiple pages using the next button to verify quotes, authors and tags are displayed correctly

Starting URL: http://quotes.toscrape.com

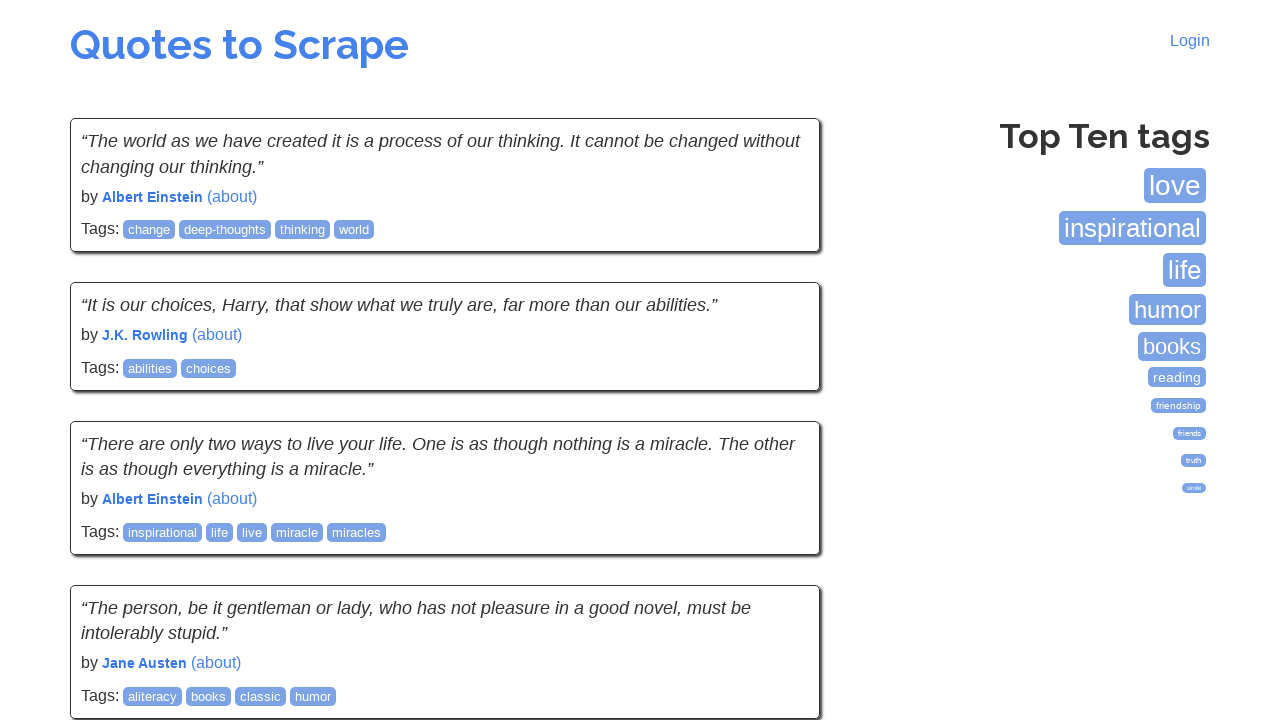

Waited for quotes to load on first page
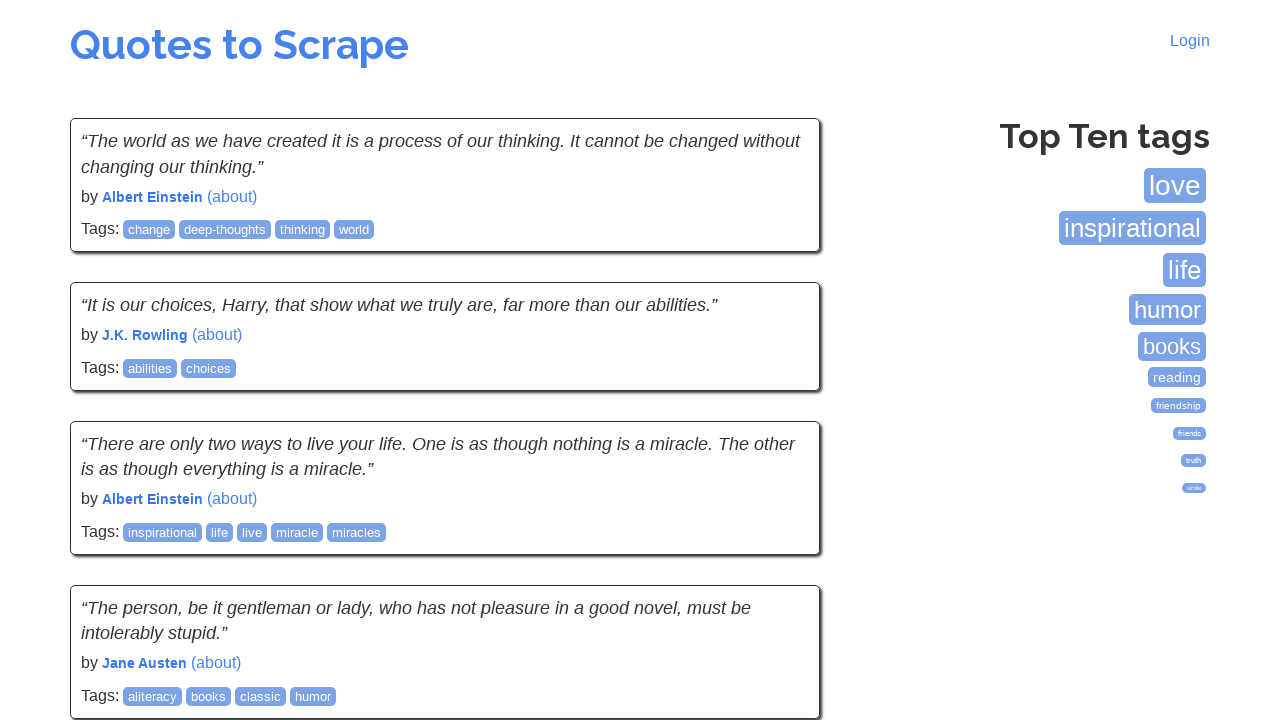

Retrieved all quote elements from page
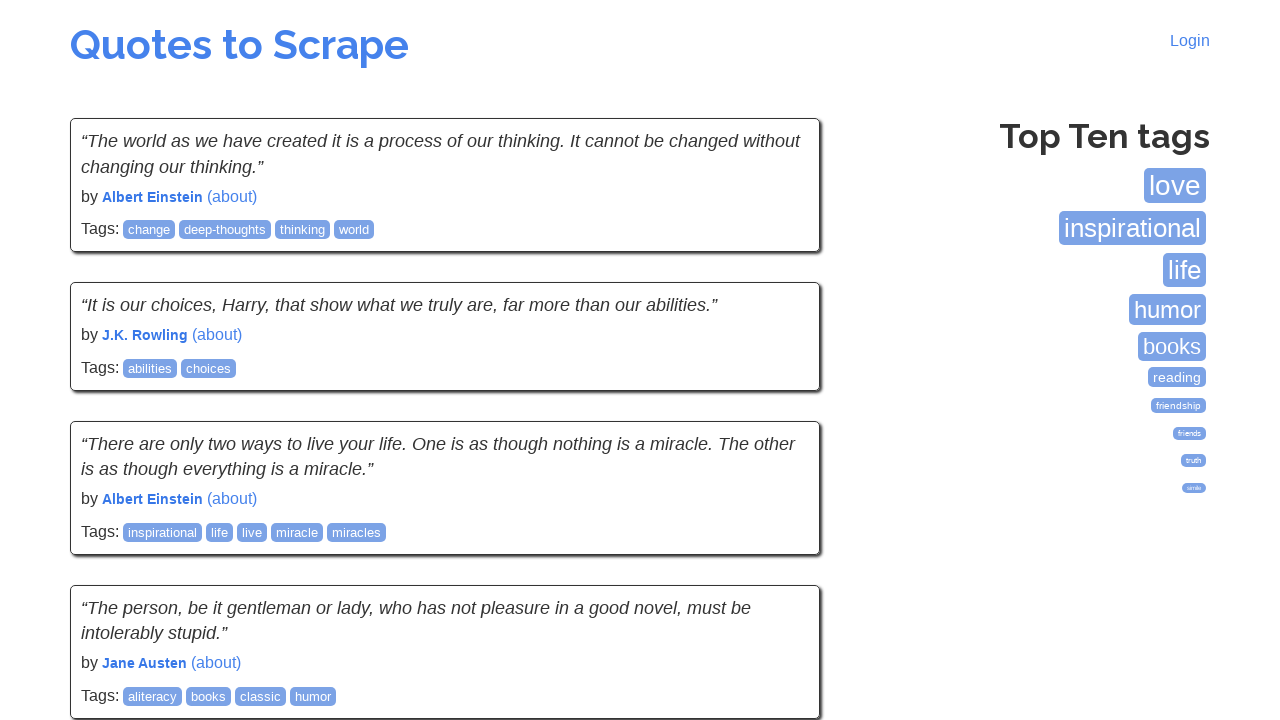

Verified quote text element is attached
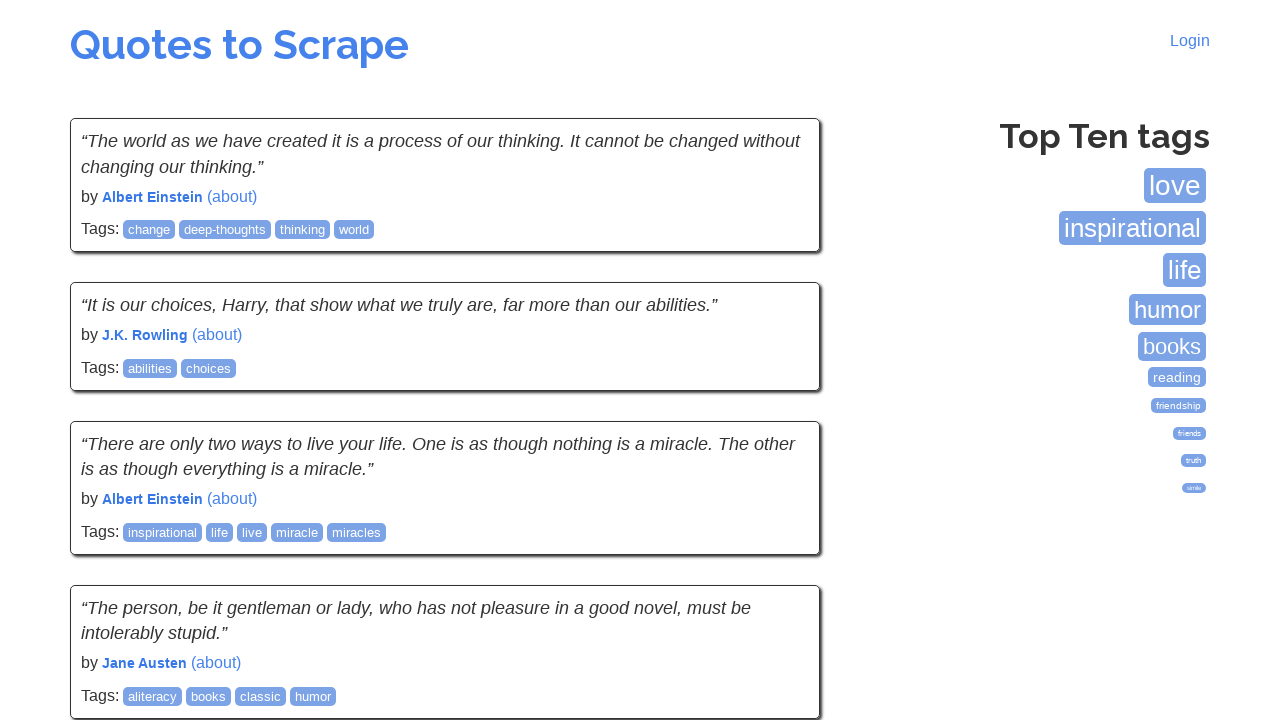

Verified quote author element is attached
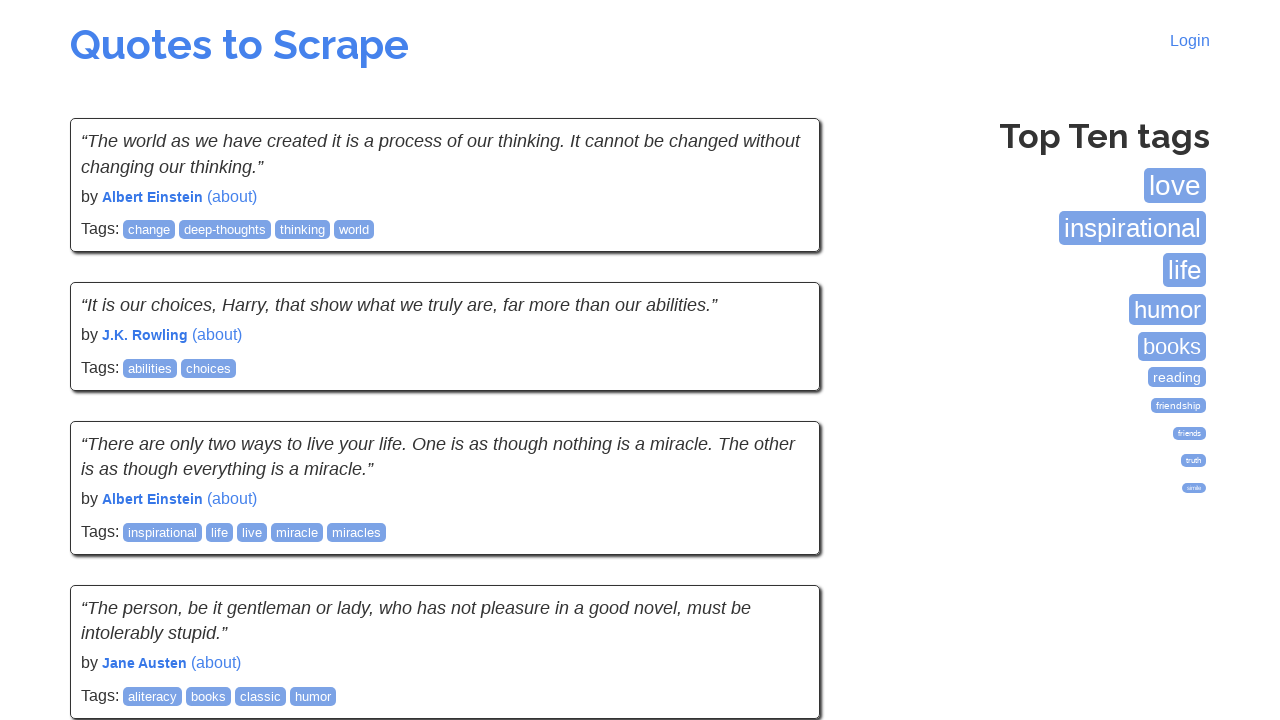

Verified quote tag element is attached
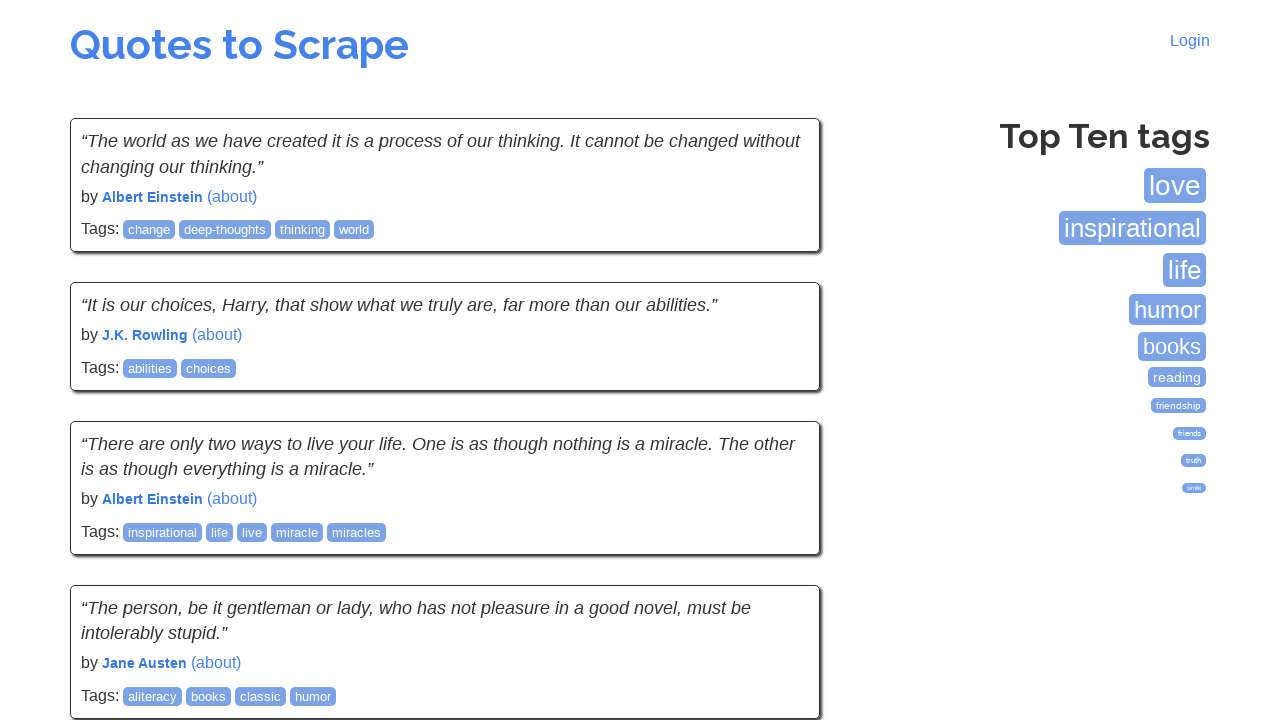

Verified quote text element is attached
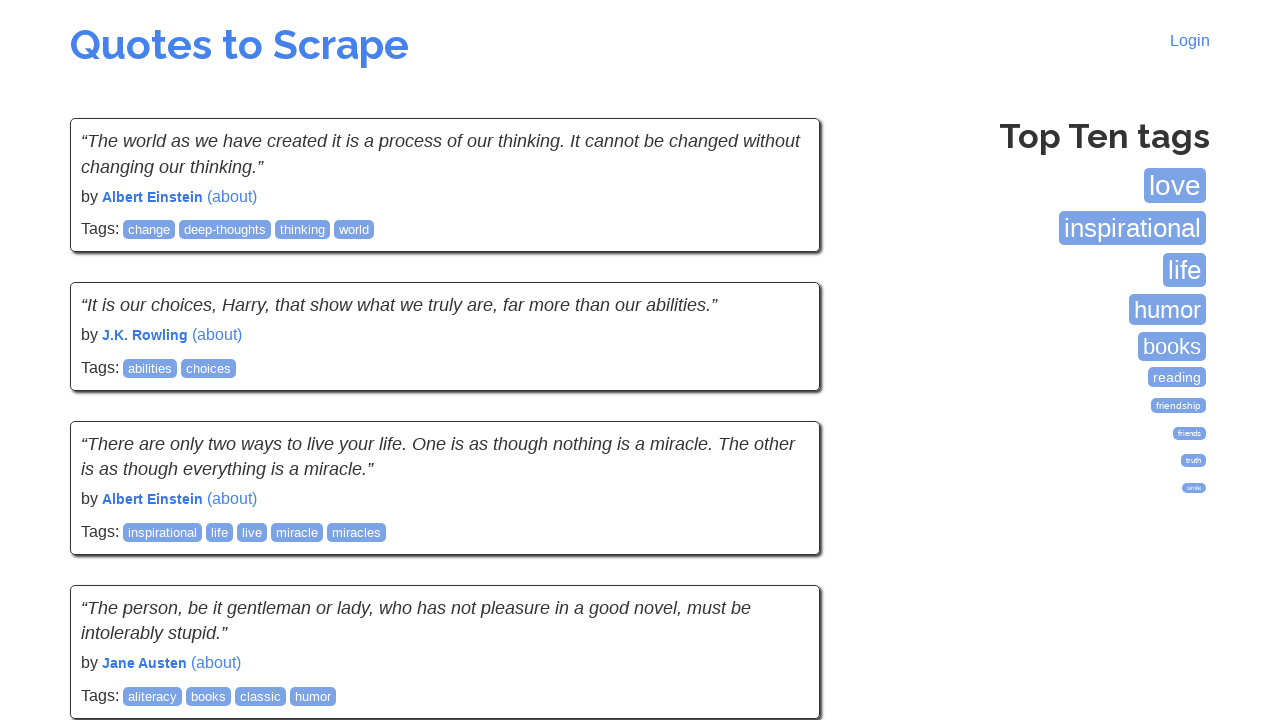

Verified quote author element is attached
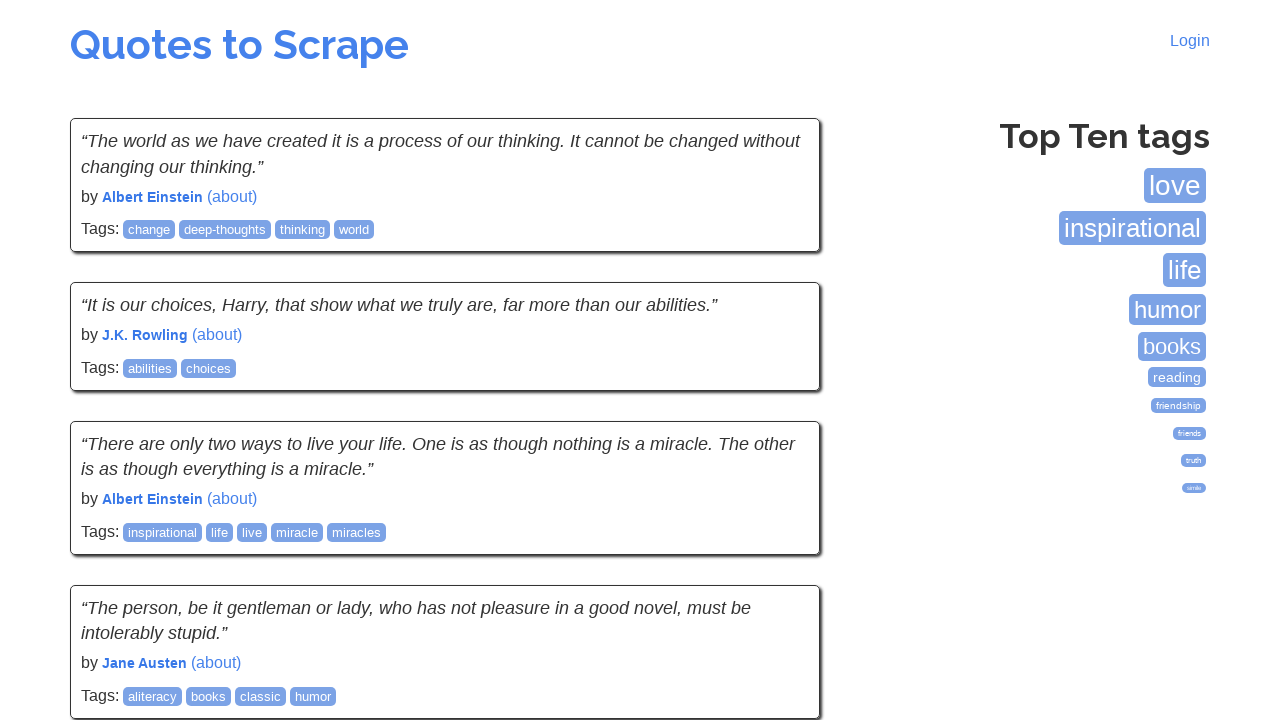

Verified quote tag element is attached
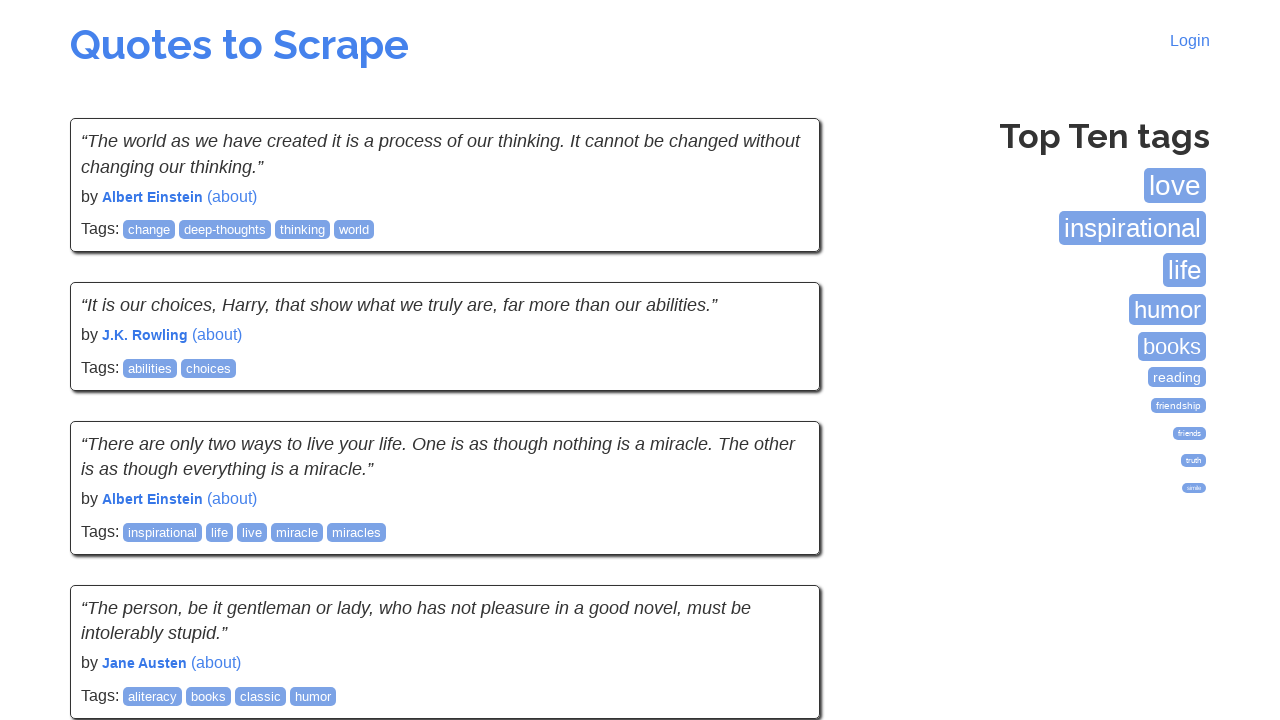

Verified quote text element is attached
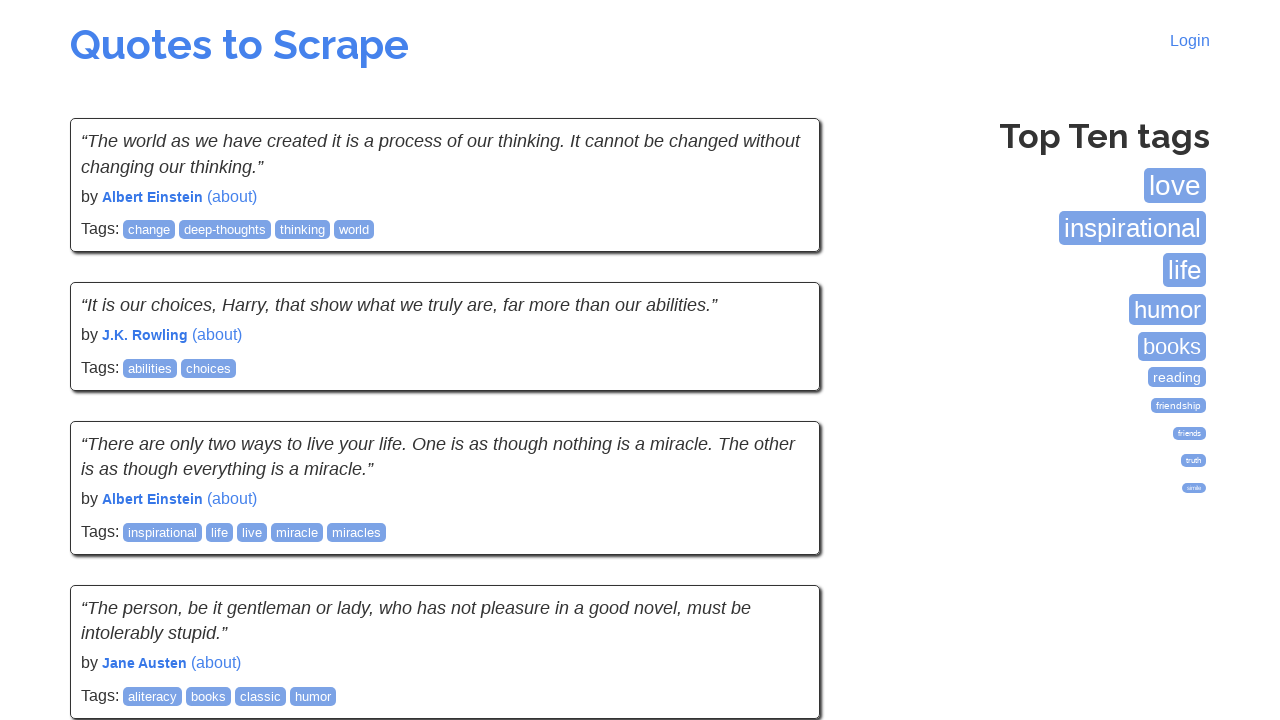

Verified quote author element is attached
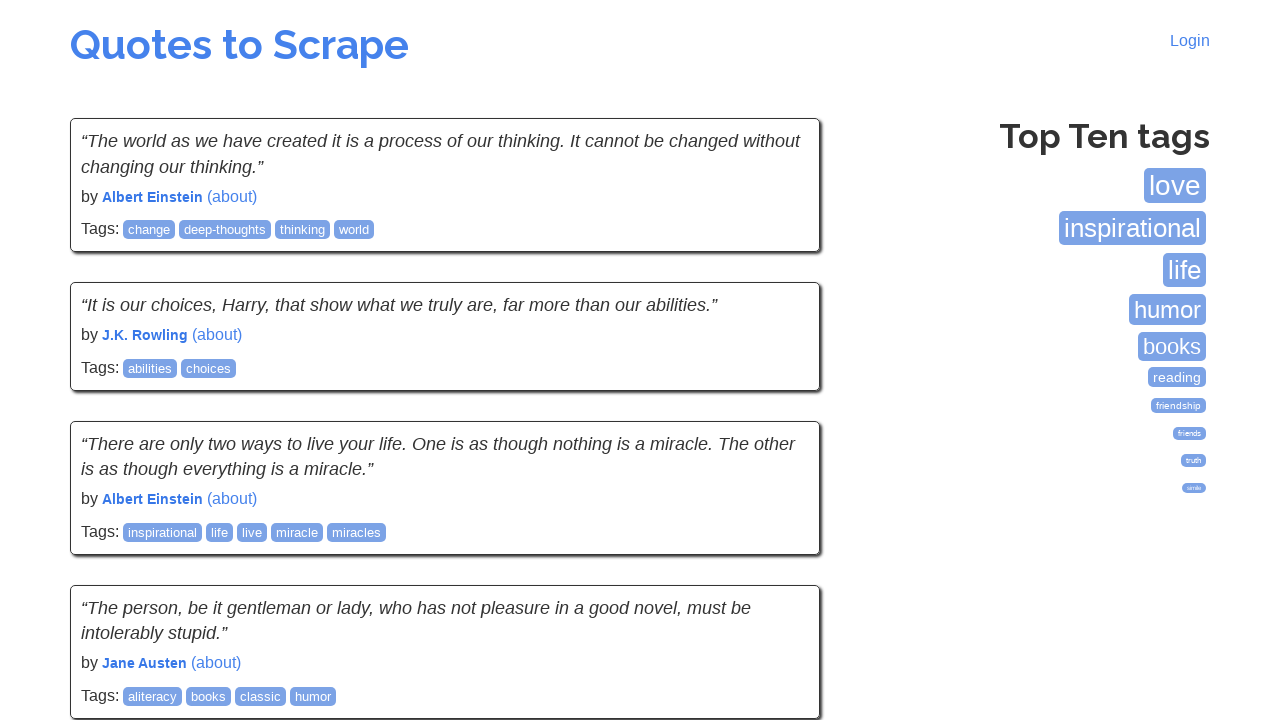

Verified quote tag element is attached
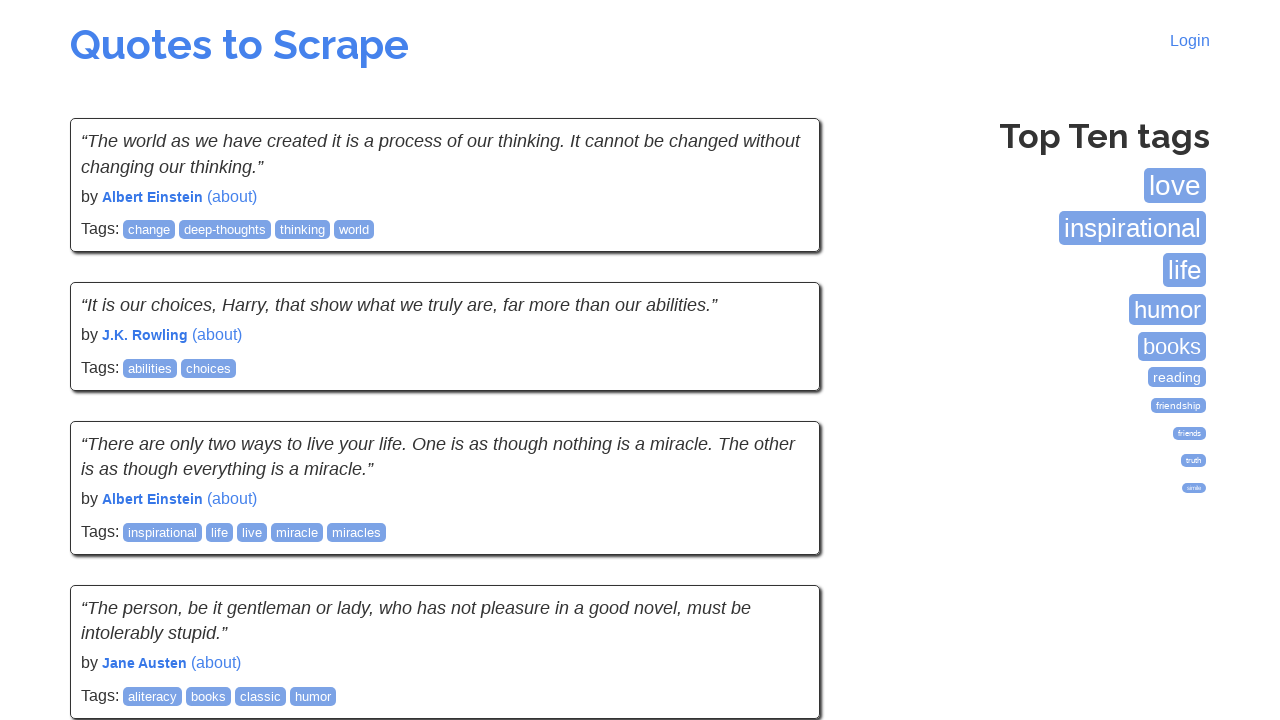

Verified quote text element is attached
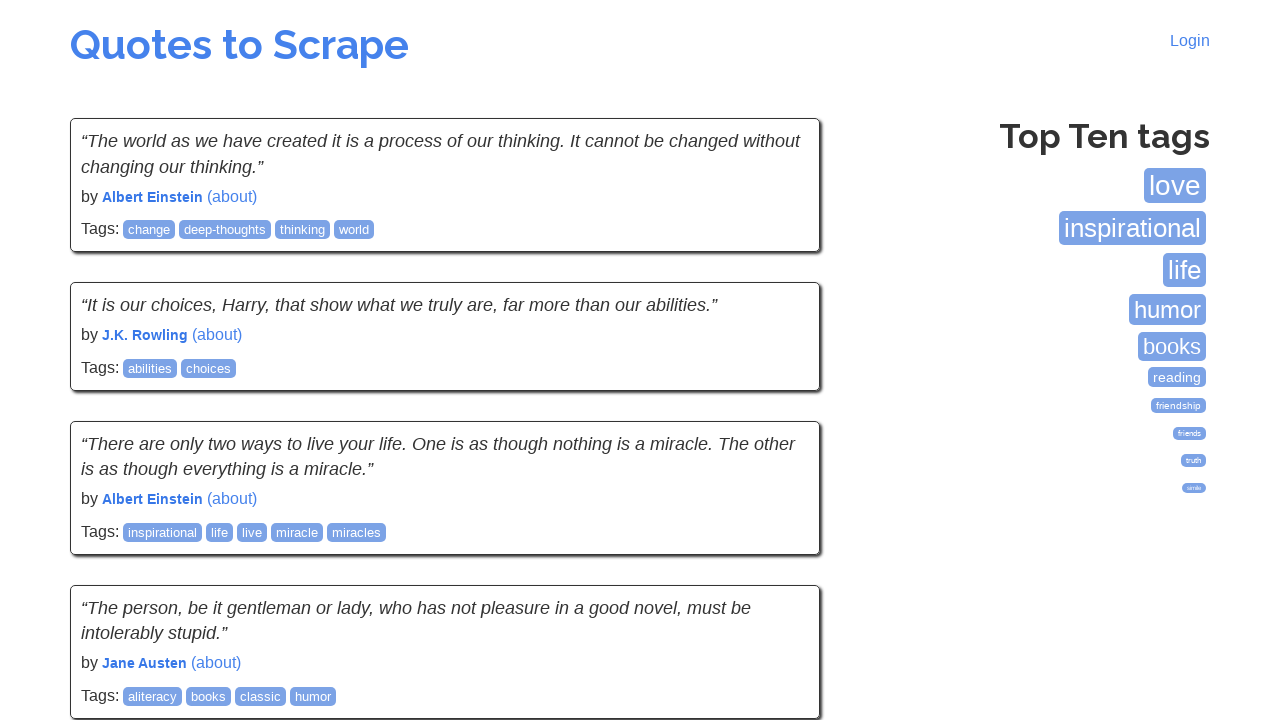

Verified quote author element is attached
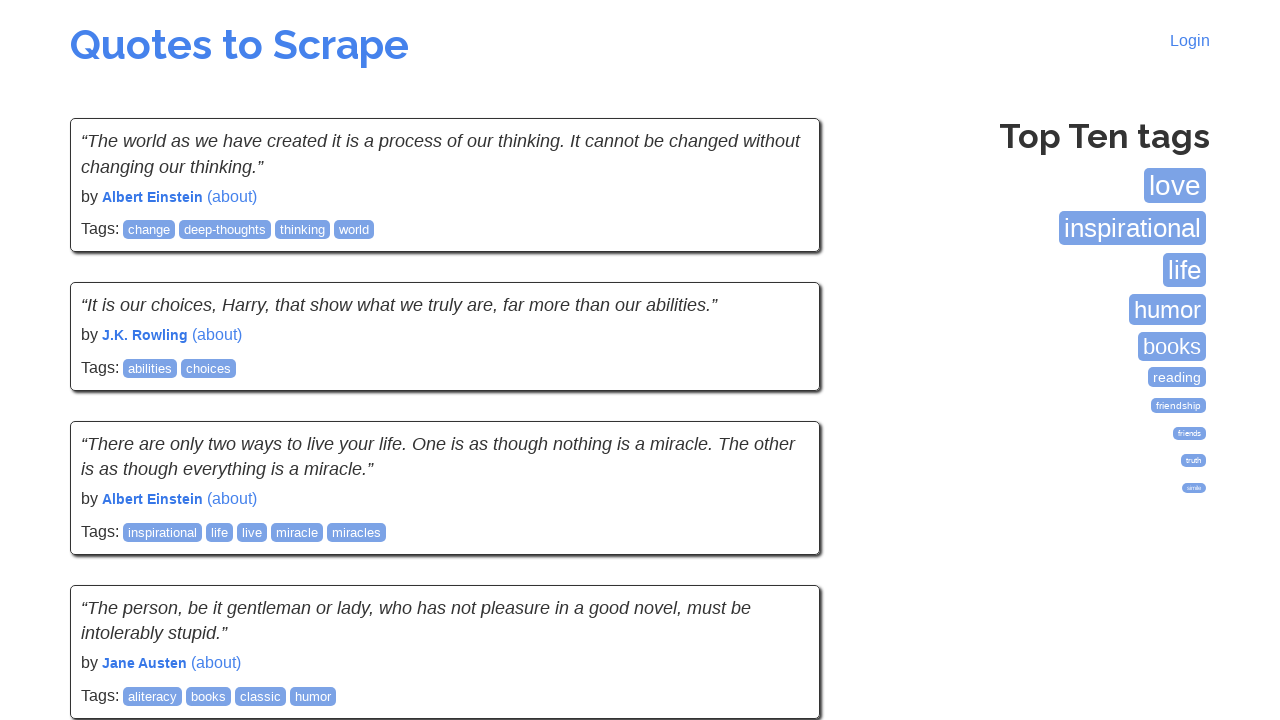

Verified quote tag element is attached
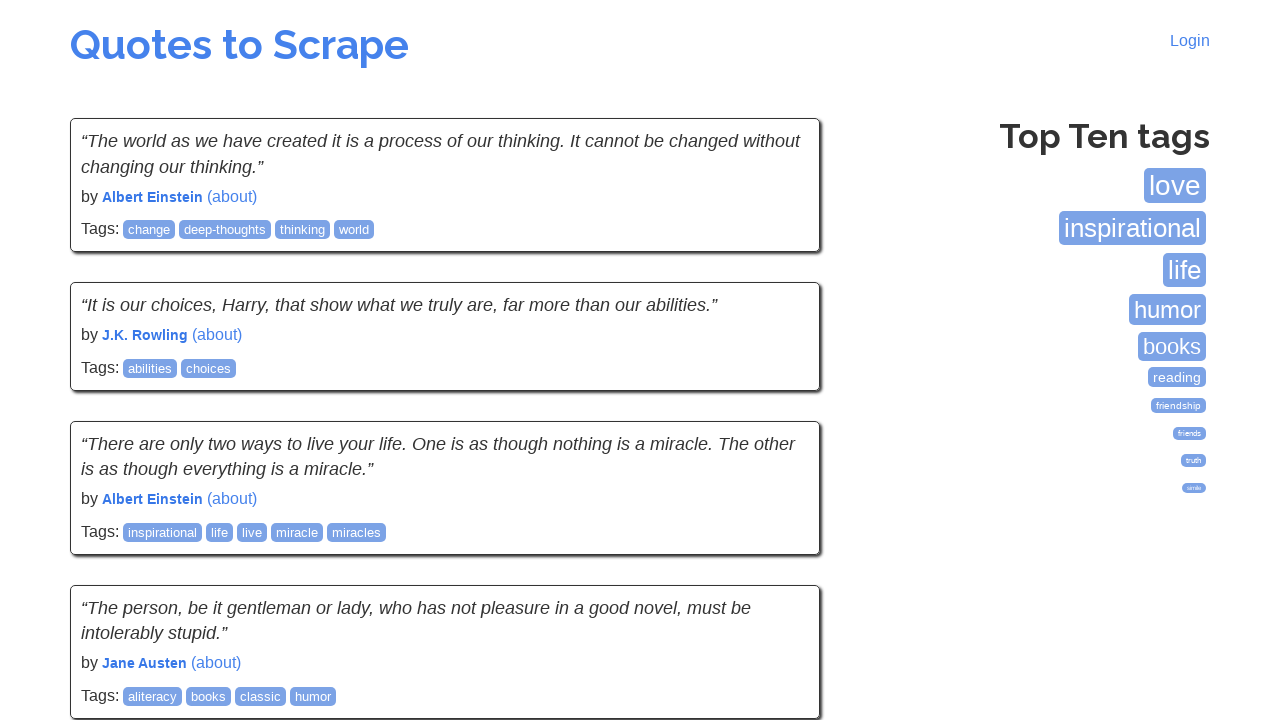

Verified quote text element is attached
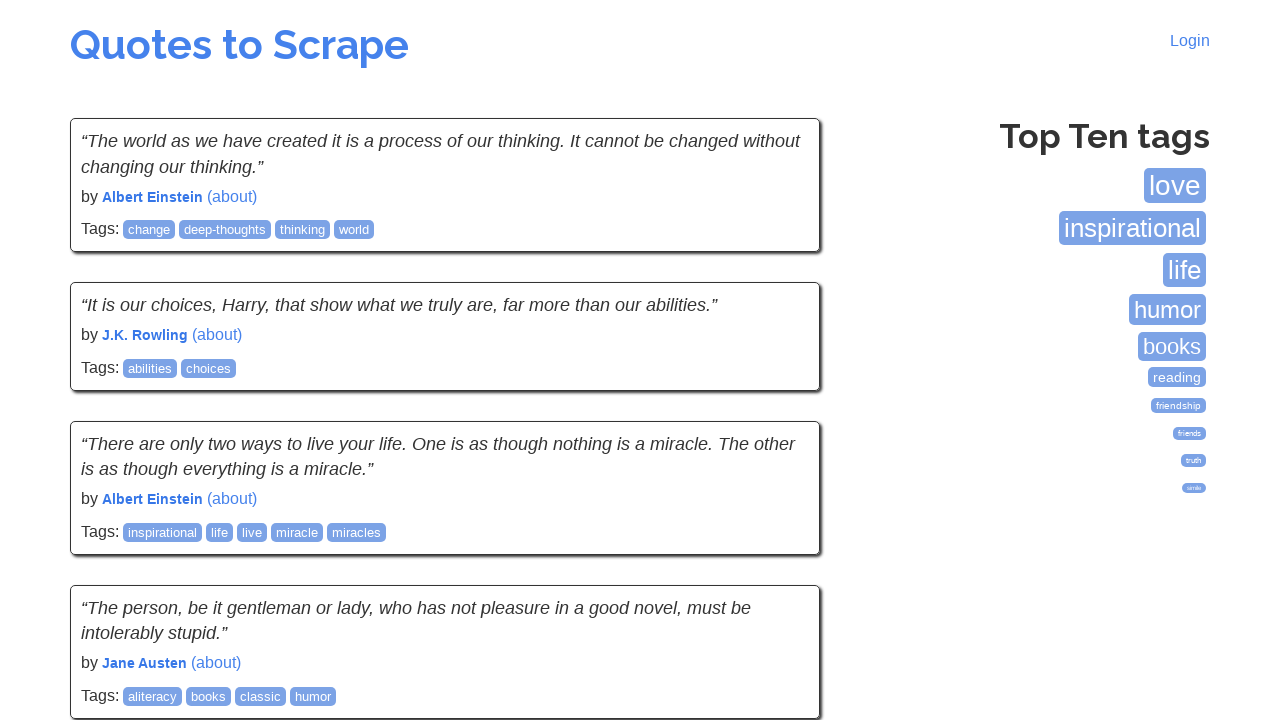

Verified quote author element is attached
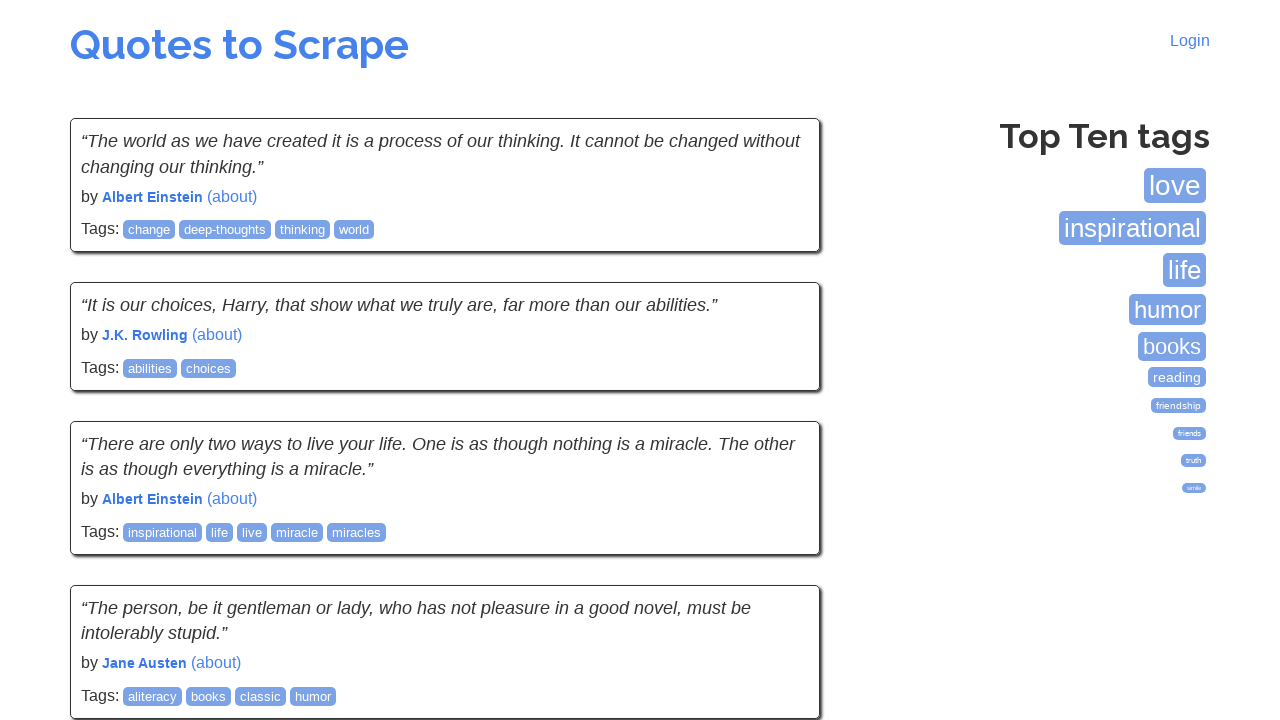

Verified quote tag element is attached
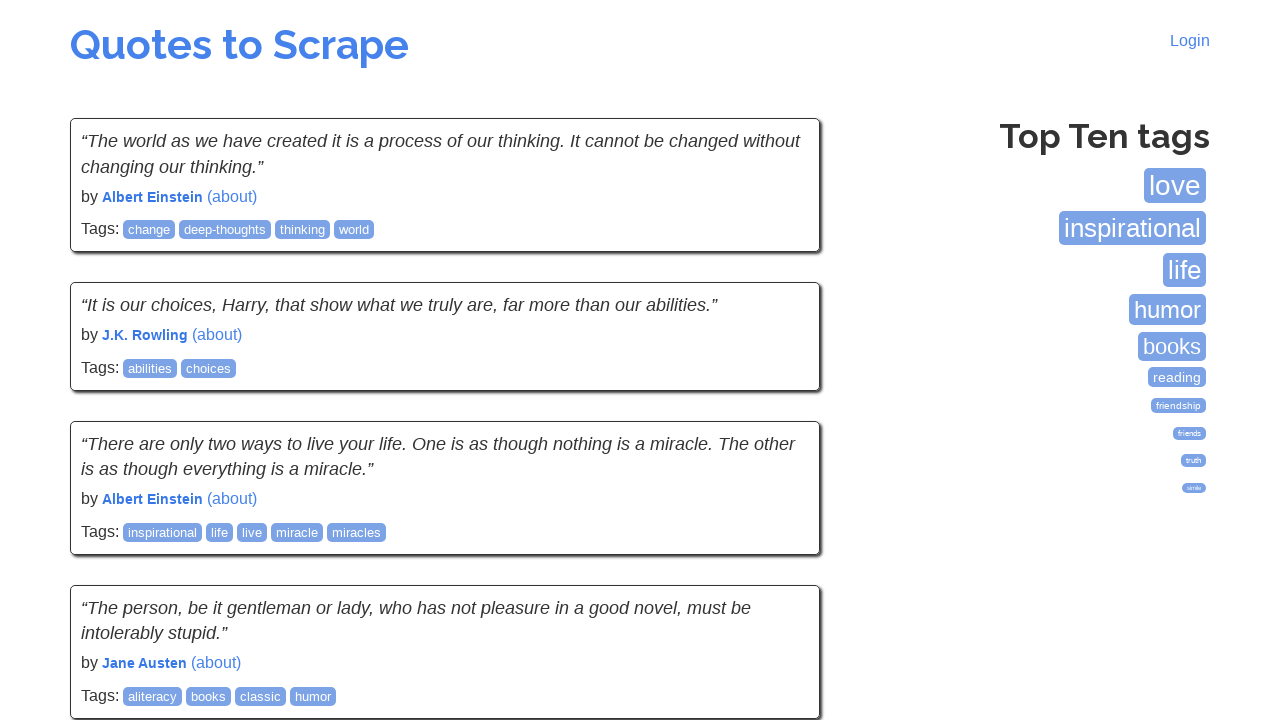

Verified quote text element is attached
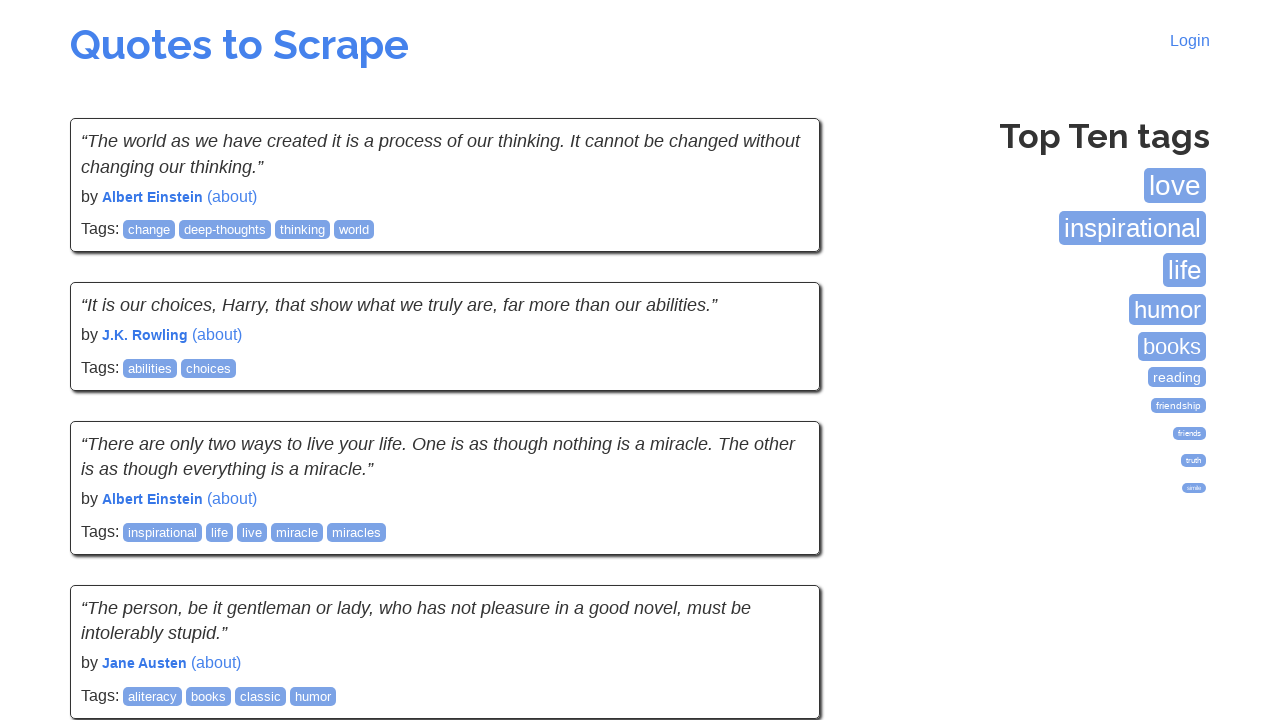

Verified quote author element is attached
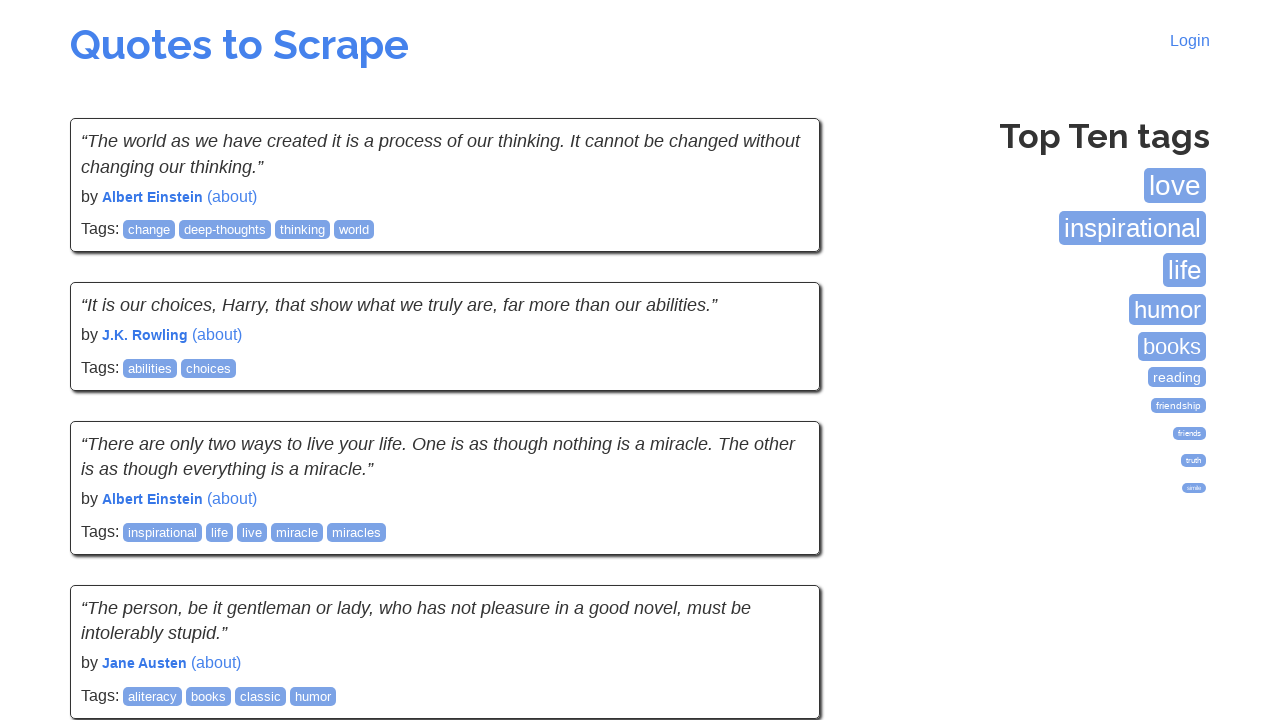

Verified quote tag element is attached
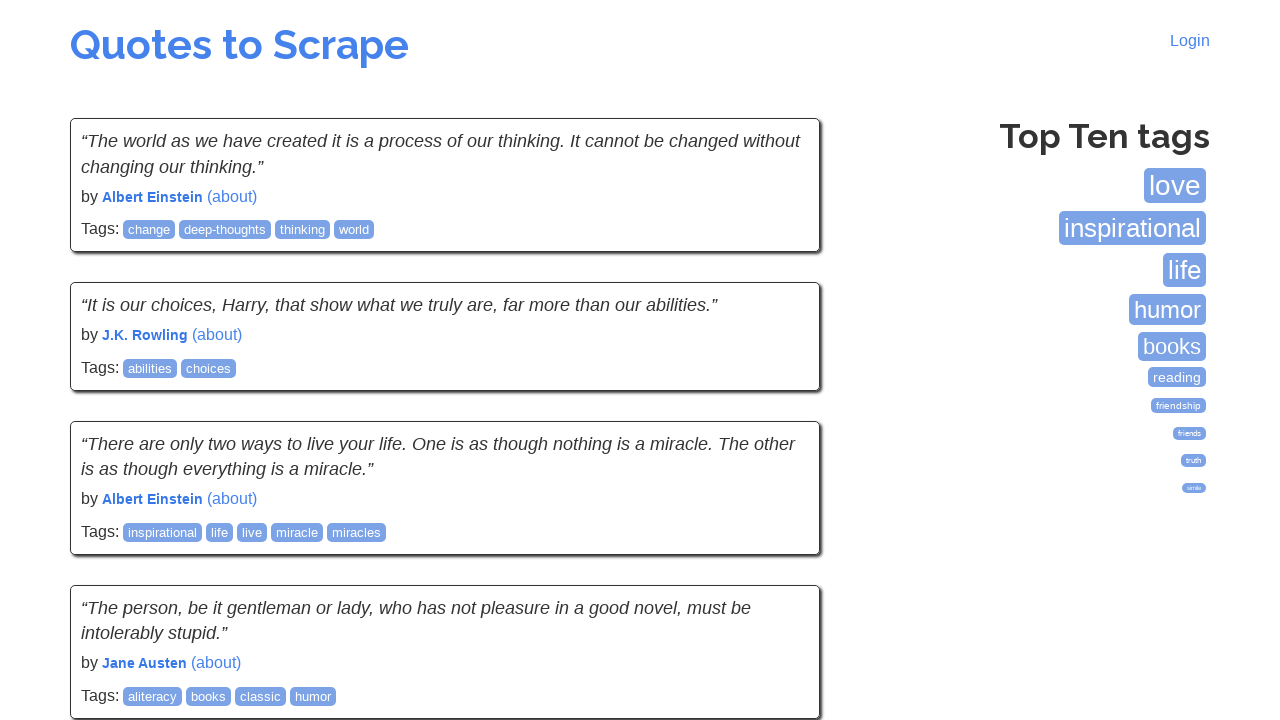

Verified quote text element is attached
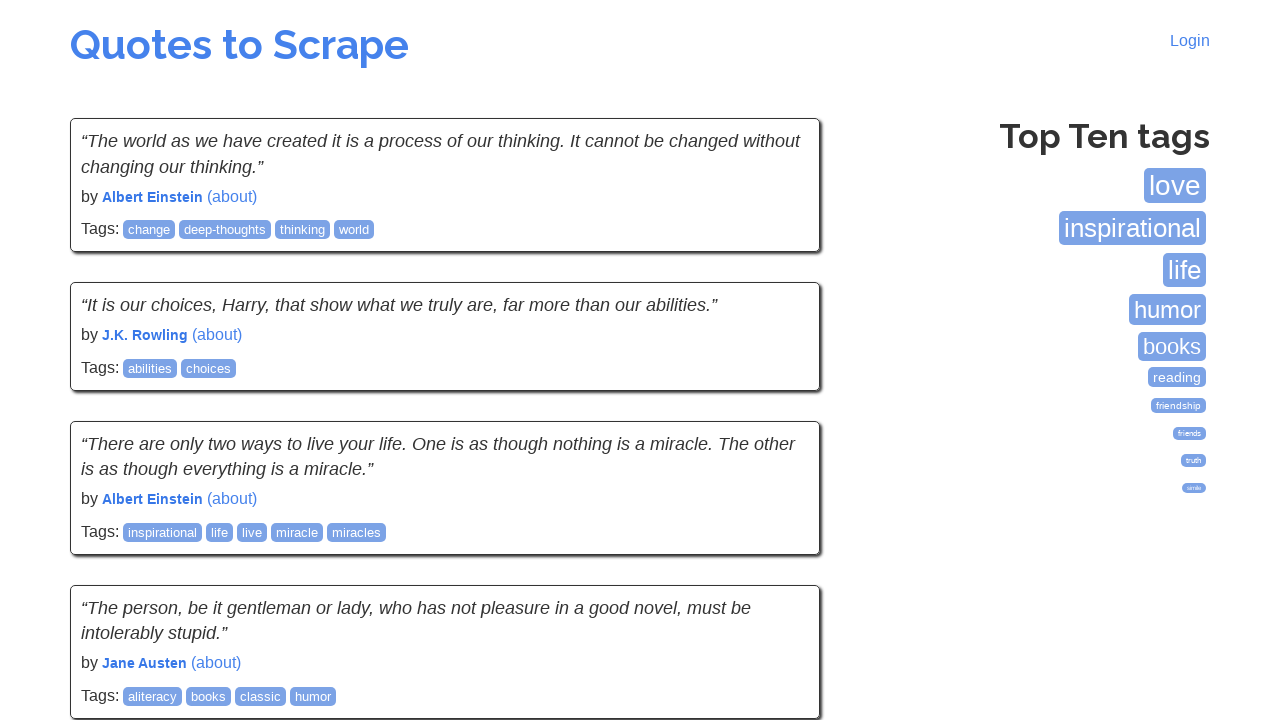

Verified quote author element is attached
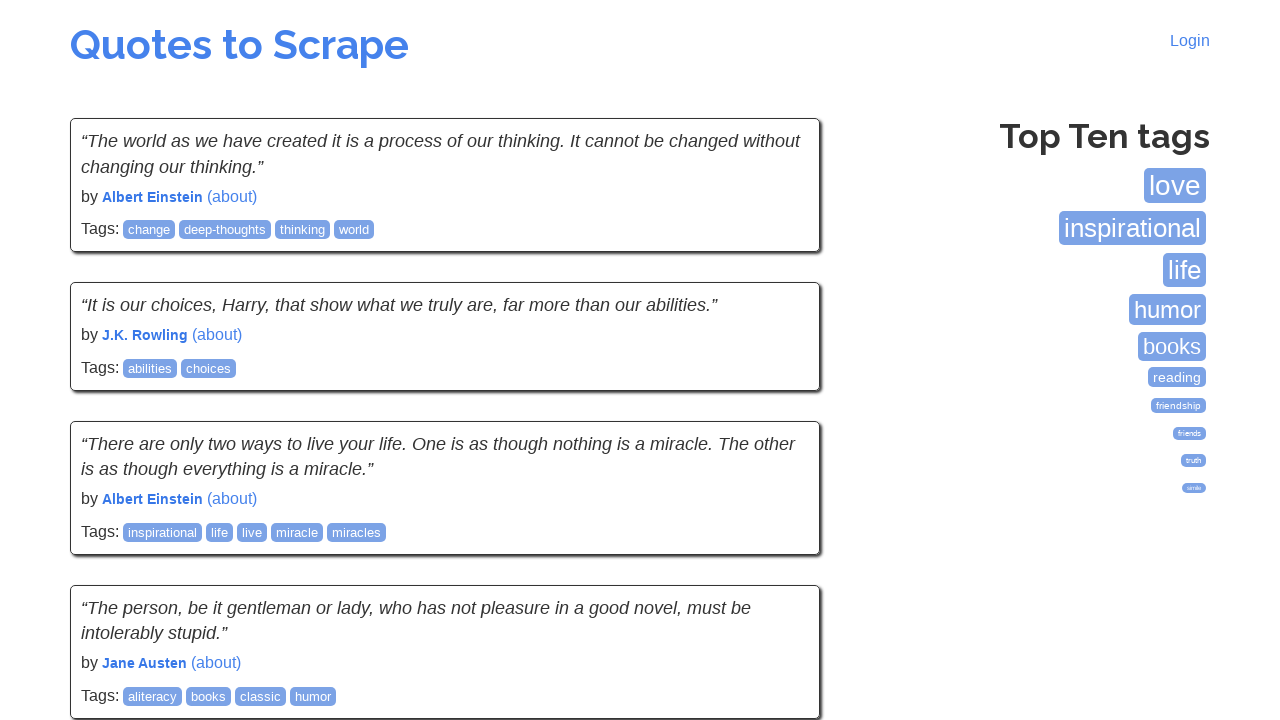

Verified quote tag element is attached
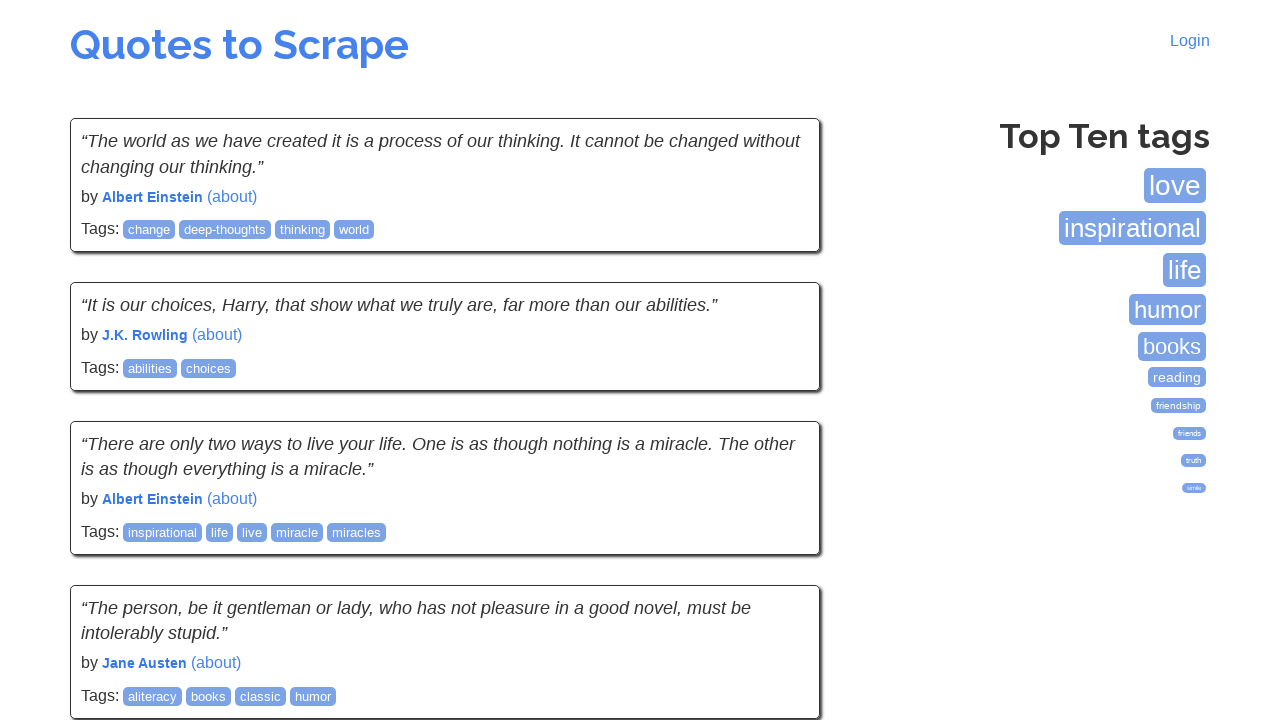

Verified quote text element is attached
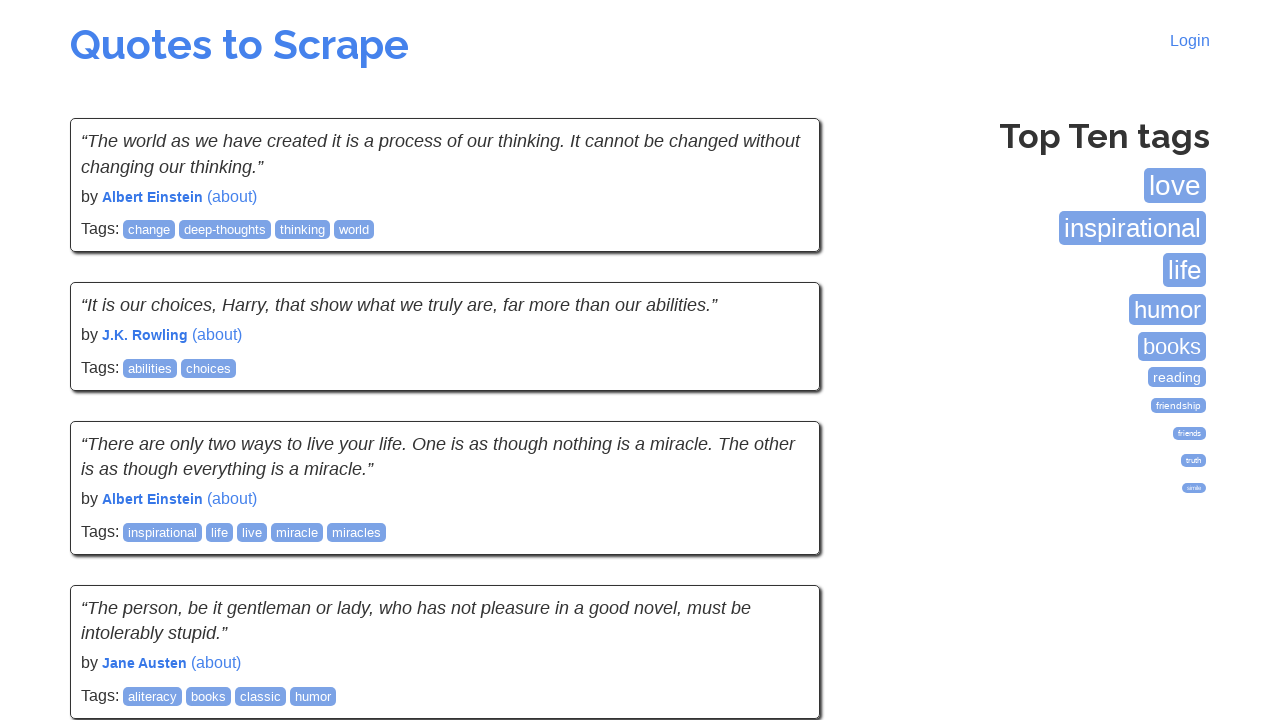

Verified quote author element is attached
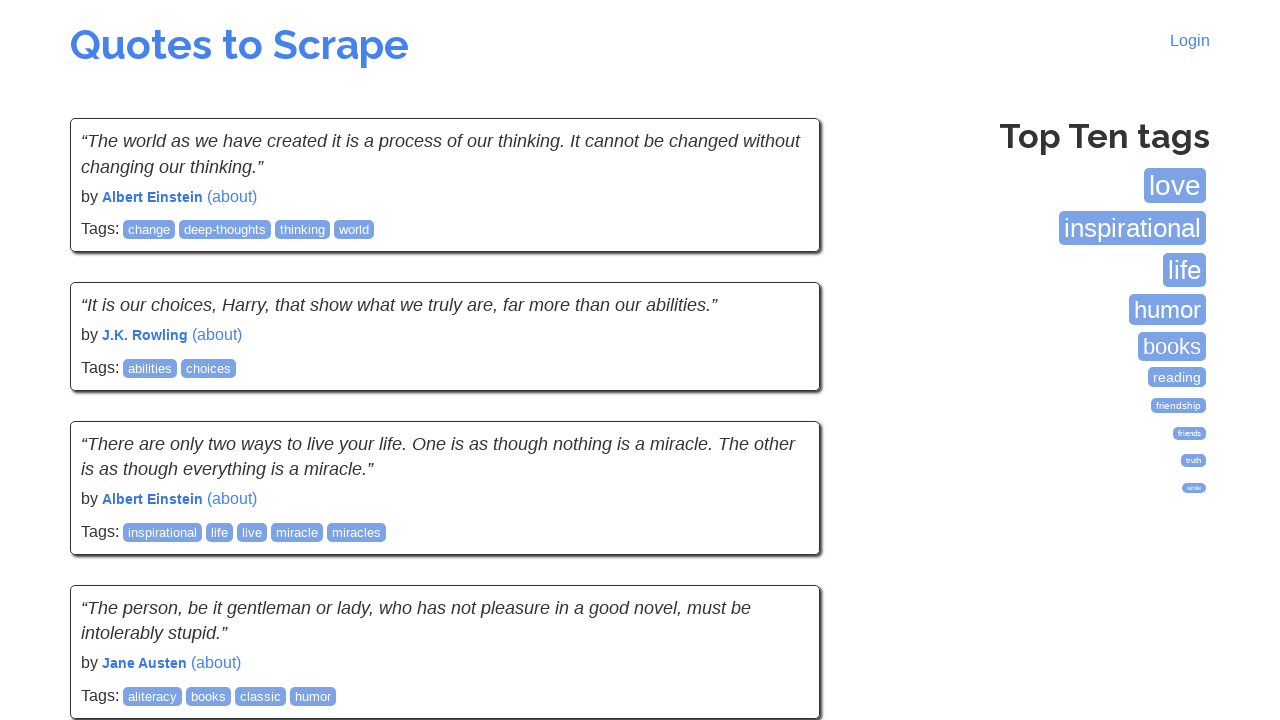

Verified quote tag element is attached
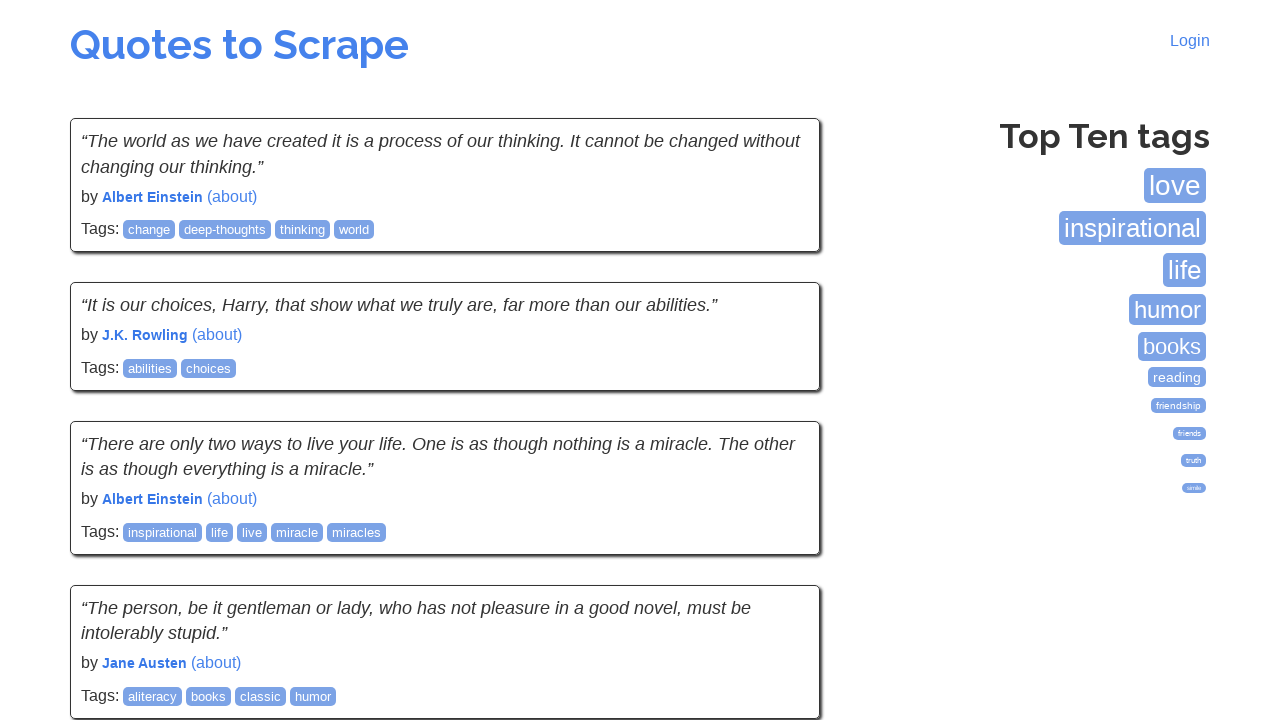

Verified quote text element is attached
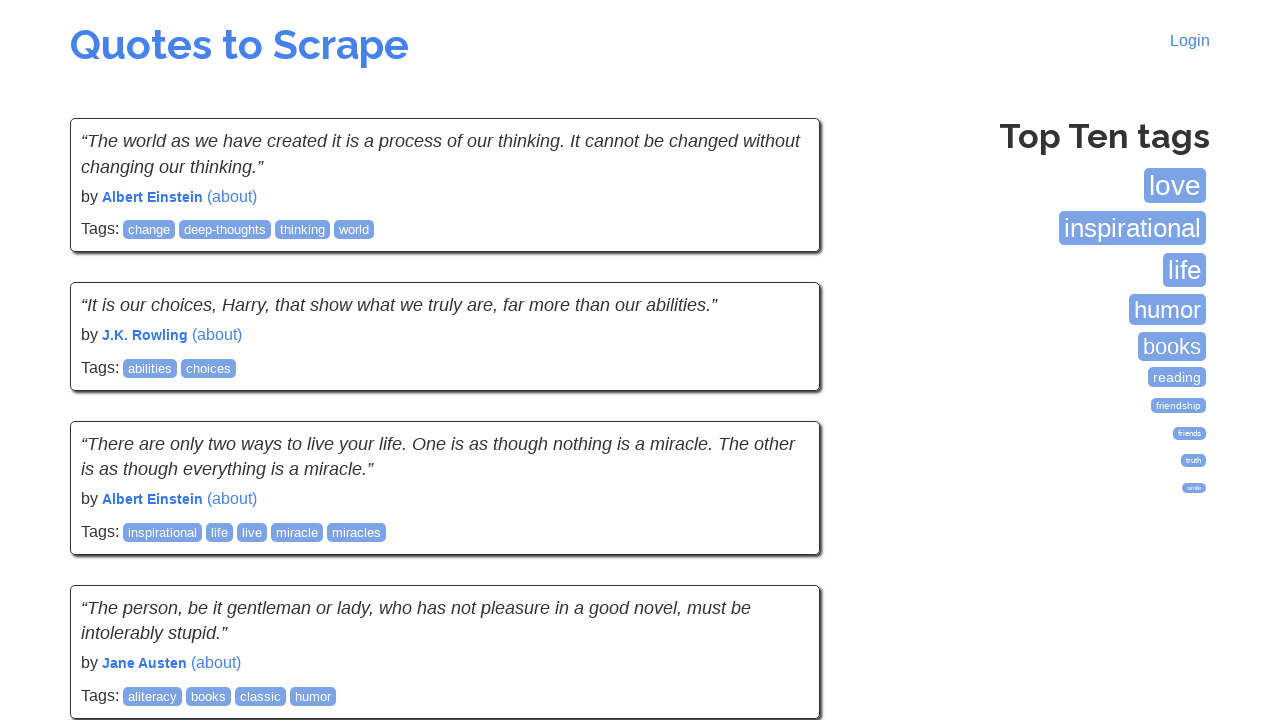

Verified quote author element is attached
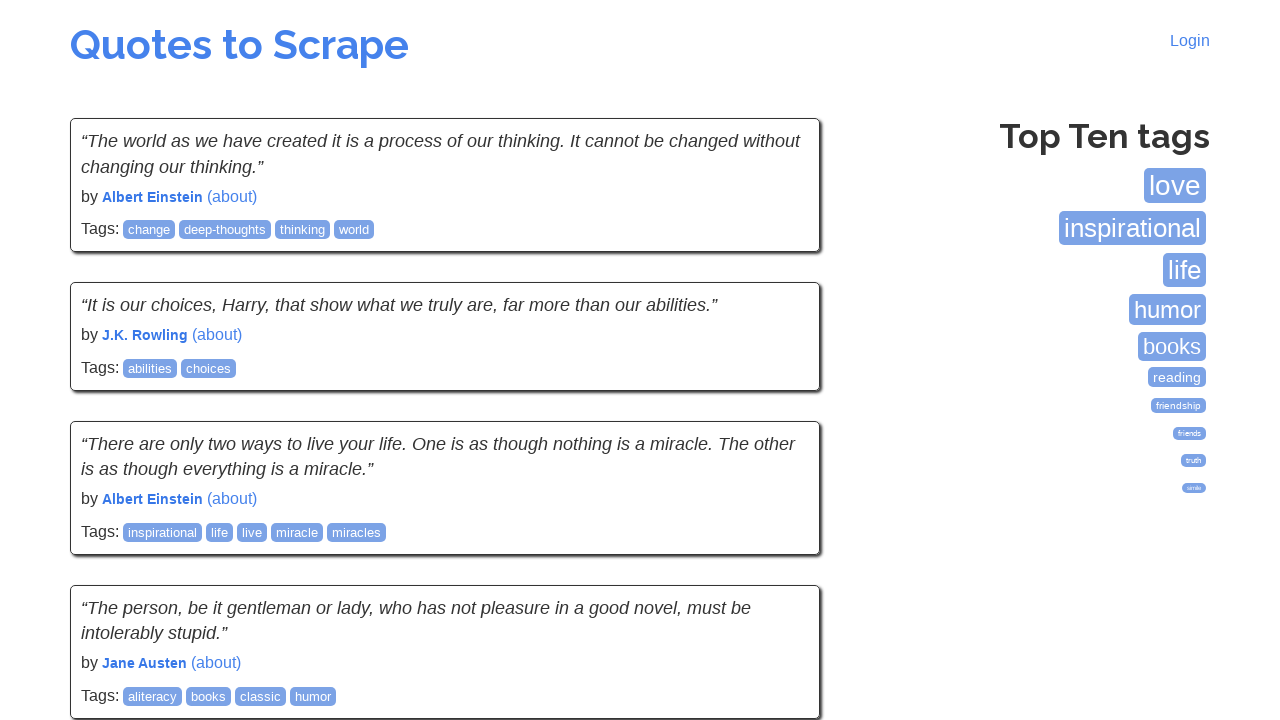

Verified quote tag element is attached
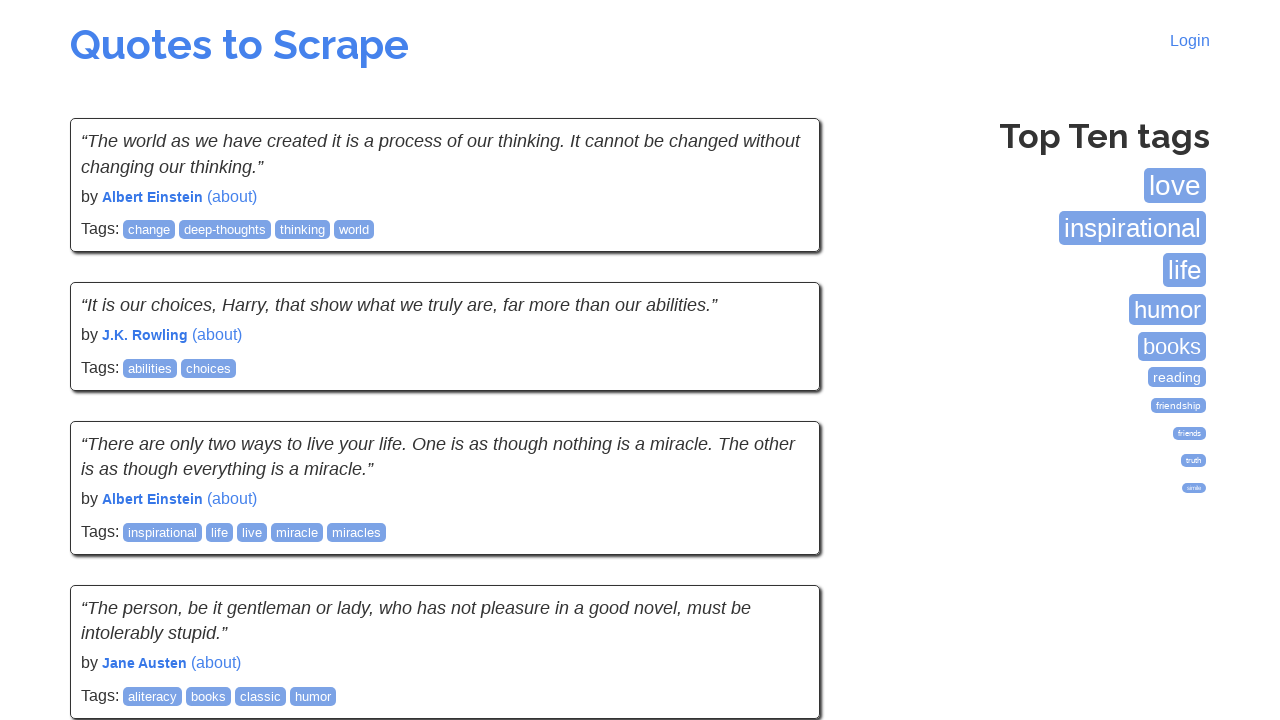

Verified quote text element is attached
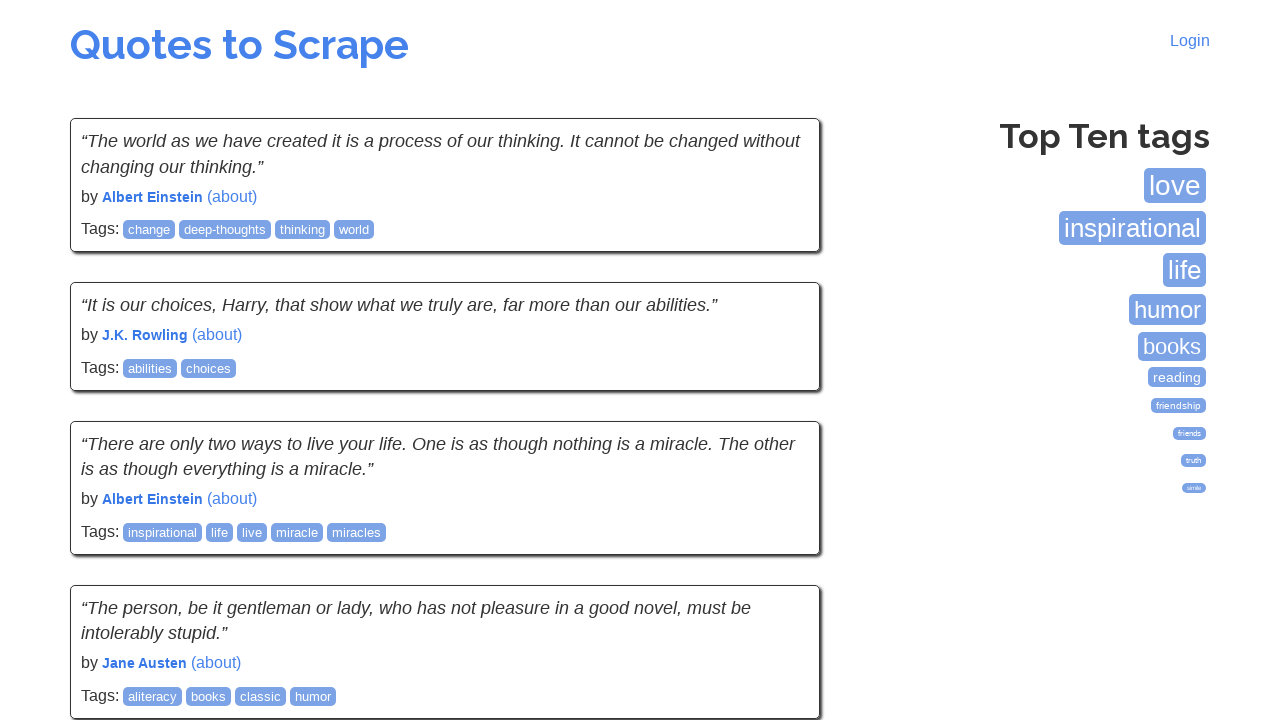

Verified quote author element is attached
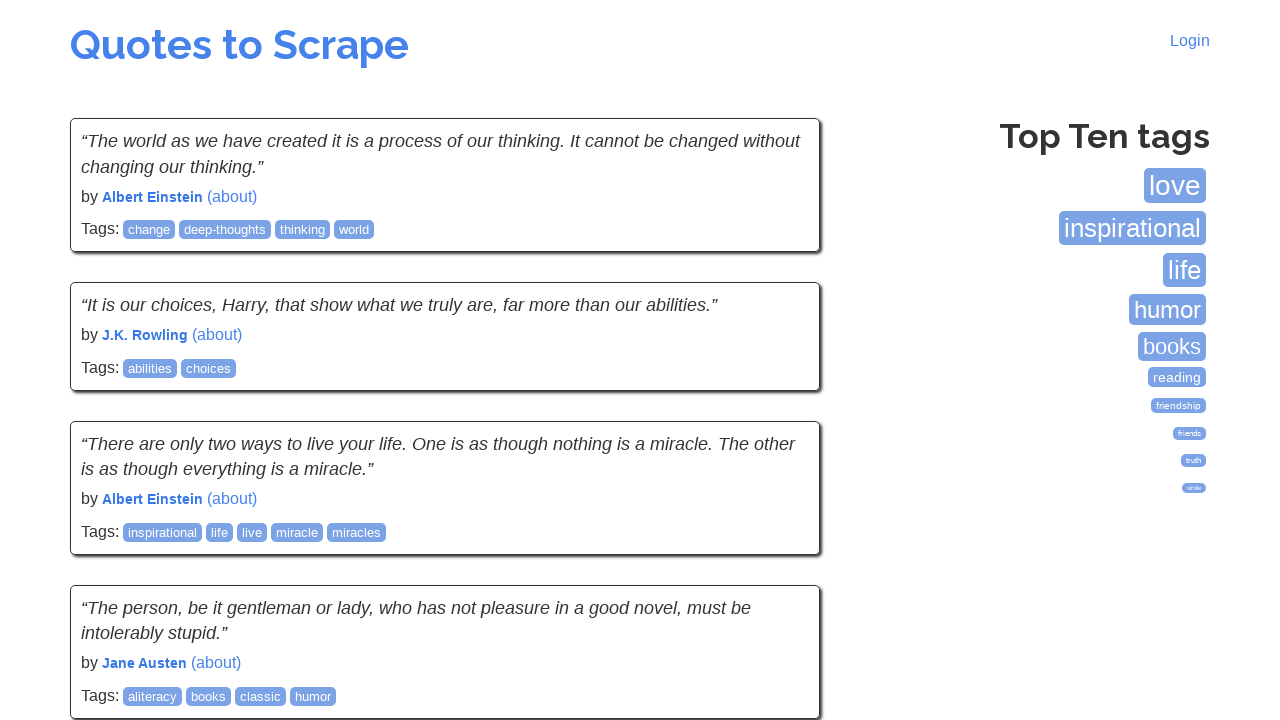

Verified quote tag element is attached
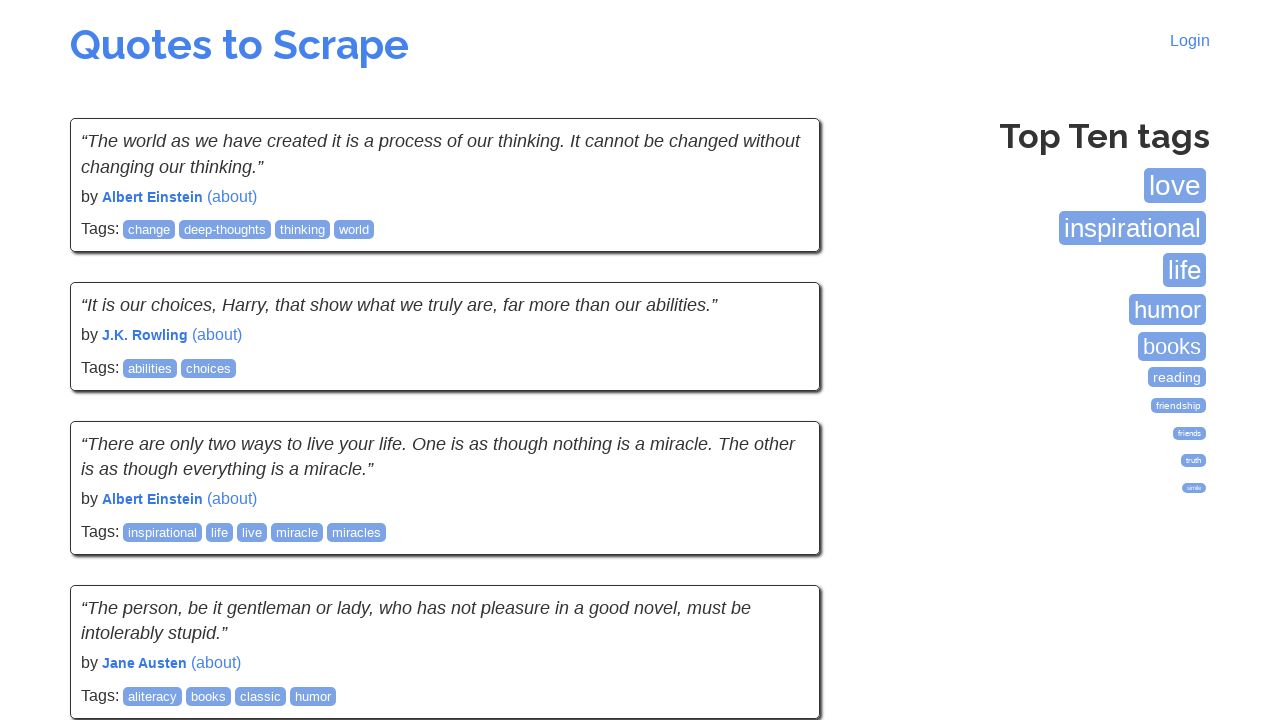

Clicked next button to navigate to page 2 at (778, 542) on .next a
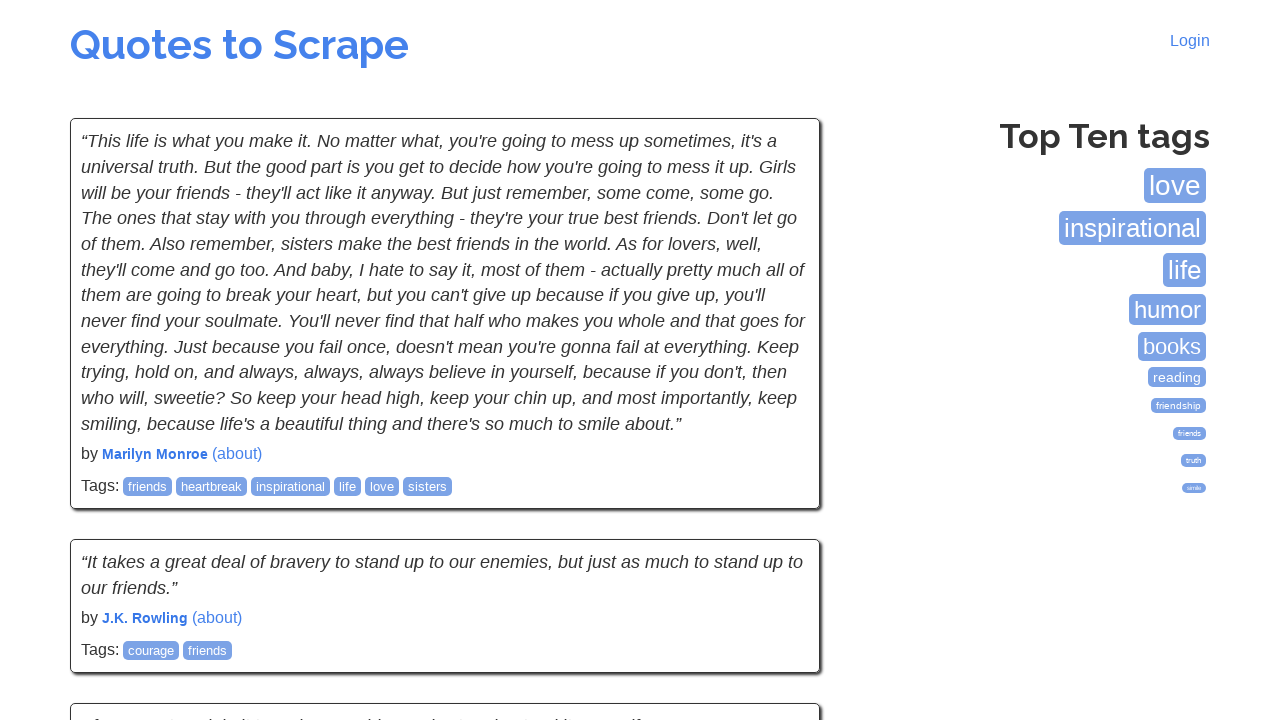

Waited for quotes to load on page 2
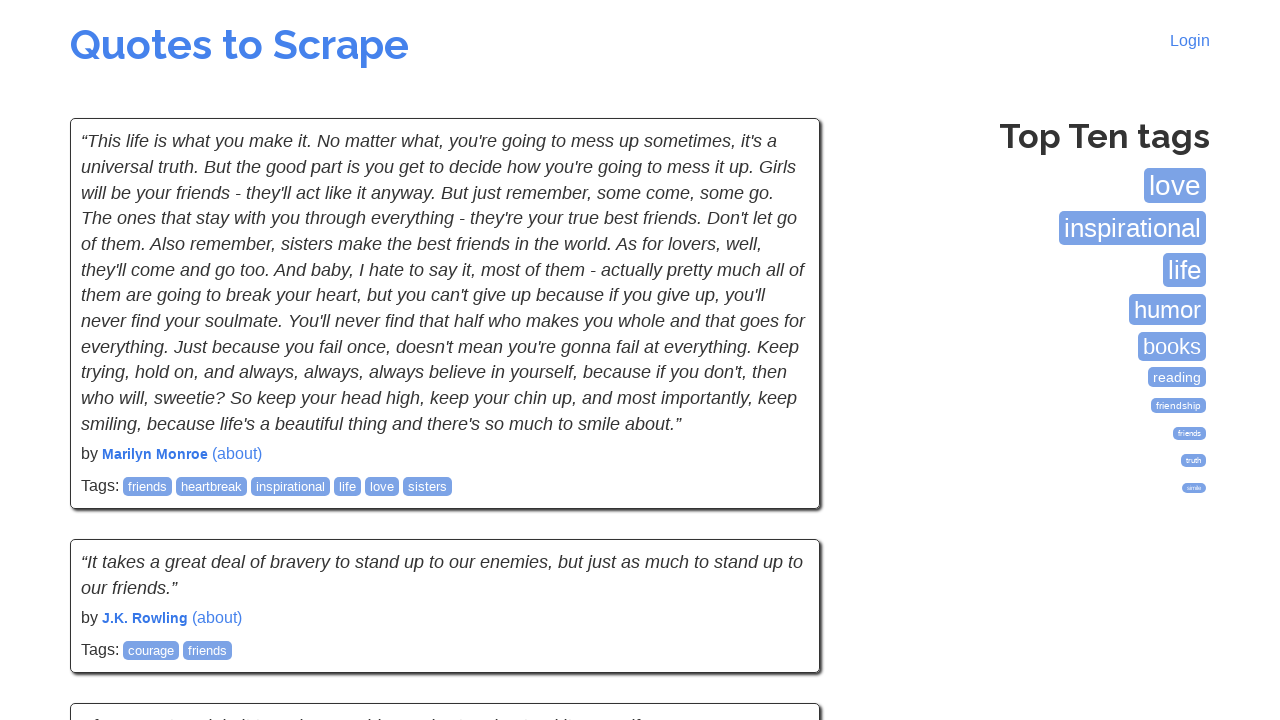

Clicked next button to navigate to page 3 at (778, 542) on .next a
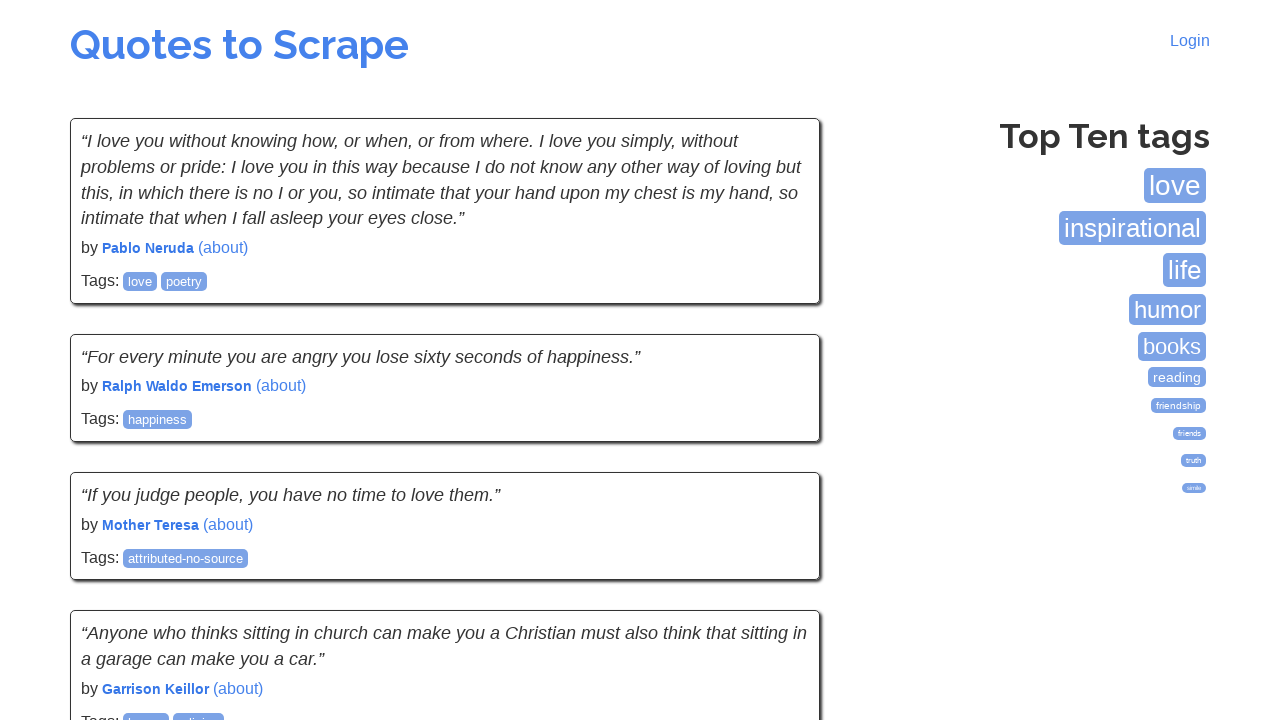

Waited for quotes to load on page 3
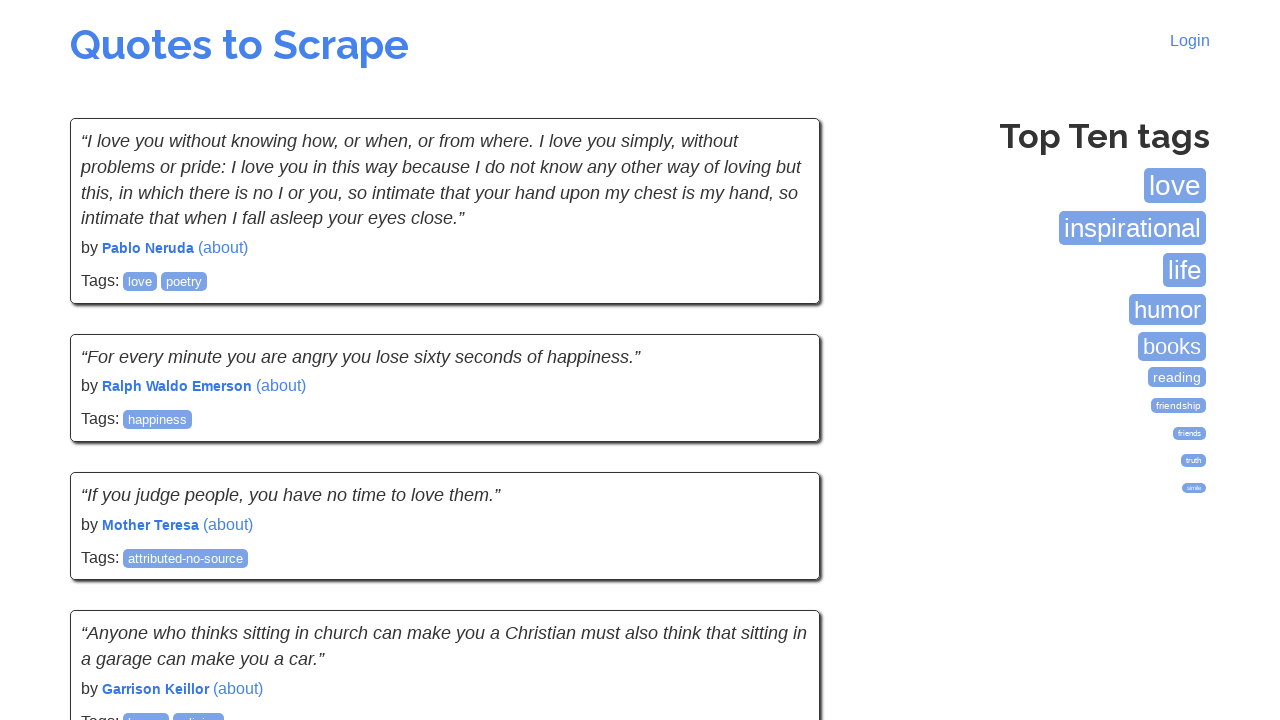

Clicked next button to navigate to page 4 at (778, 542) on .next a
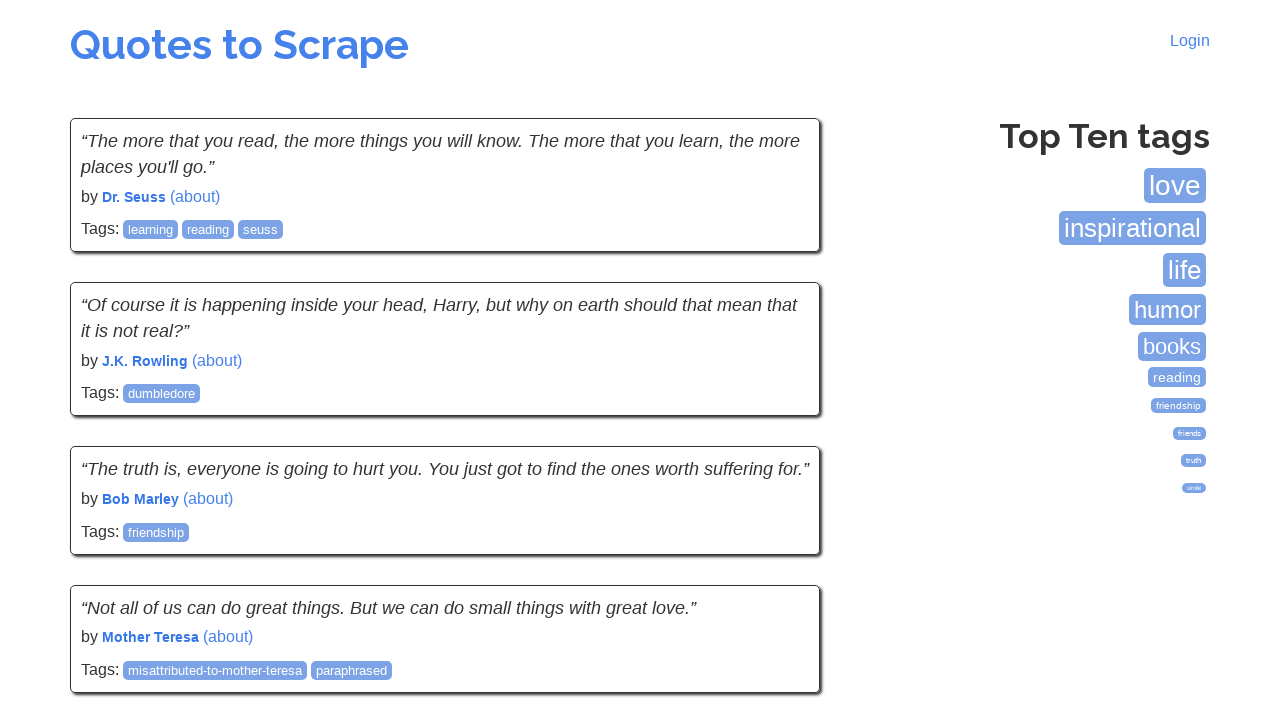

Waited for quotes to load on page 4
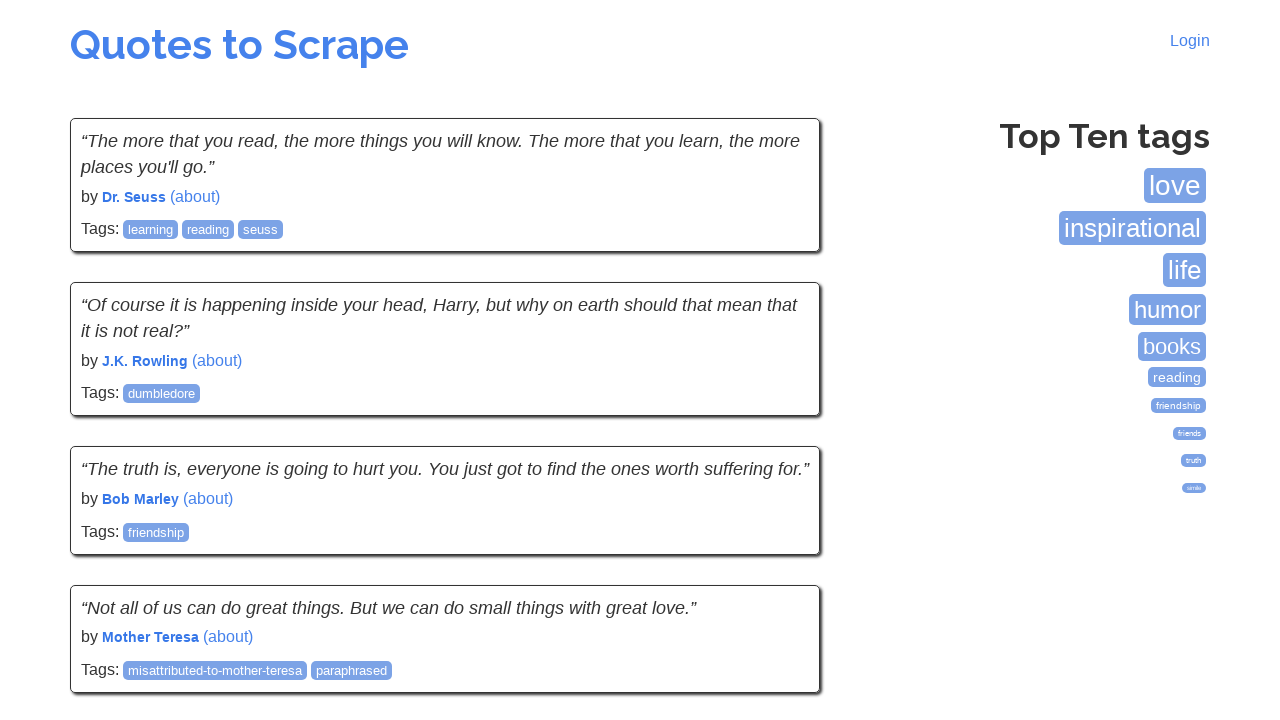

Clicked next button to navigate to page 5 at (778, 542) on .next a
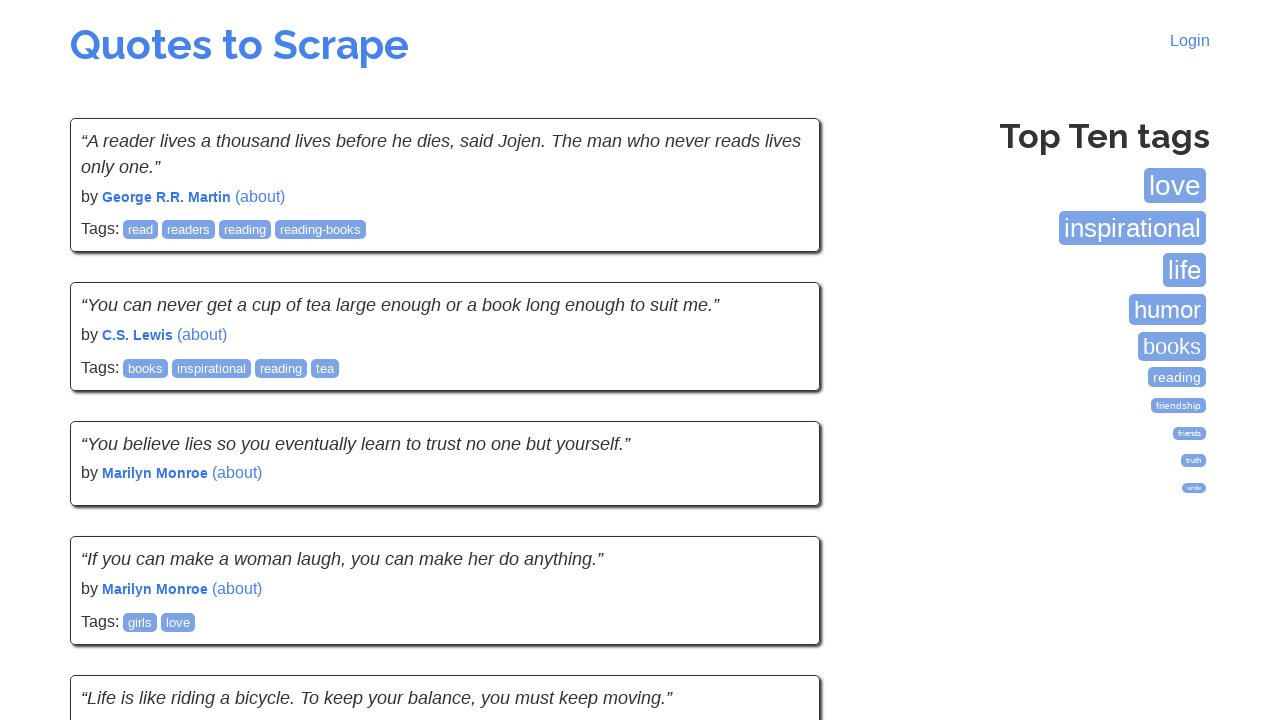

Waited for quotes to load on page 5
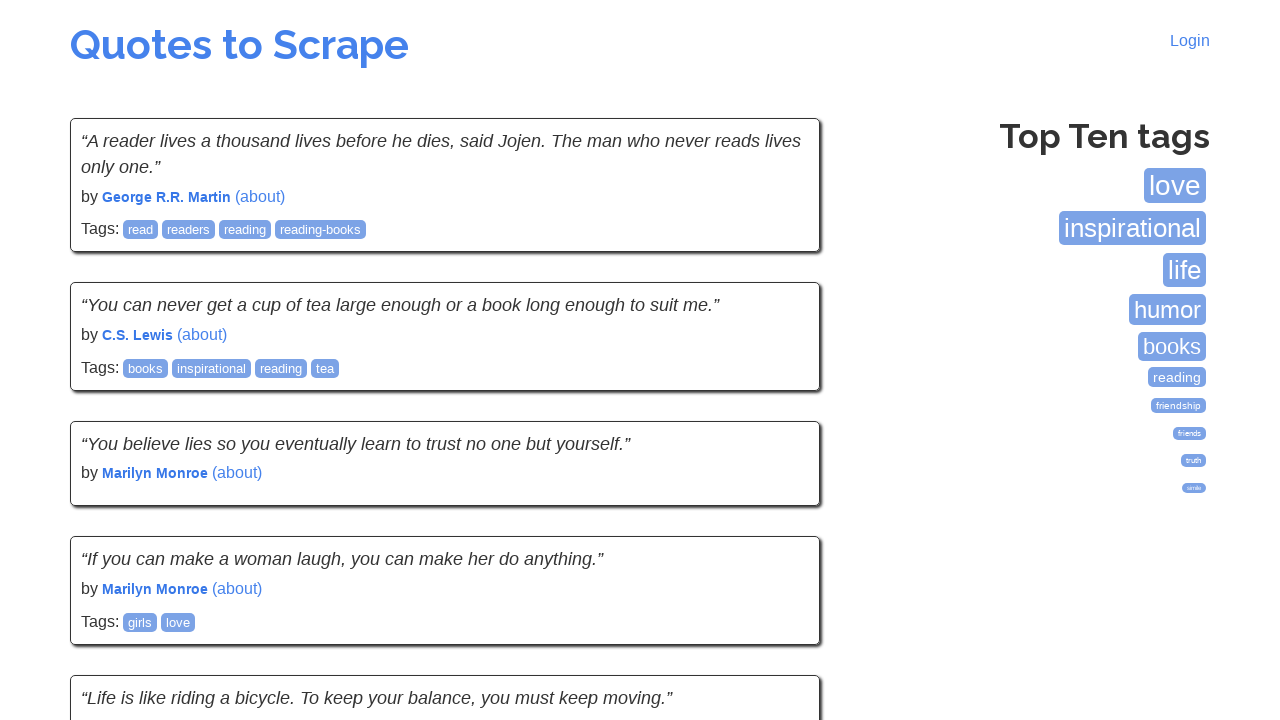

Clicked next button to navigate to page 6 at (778, 541) on .next a
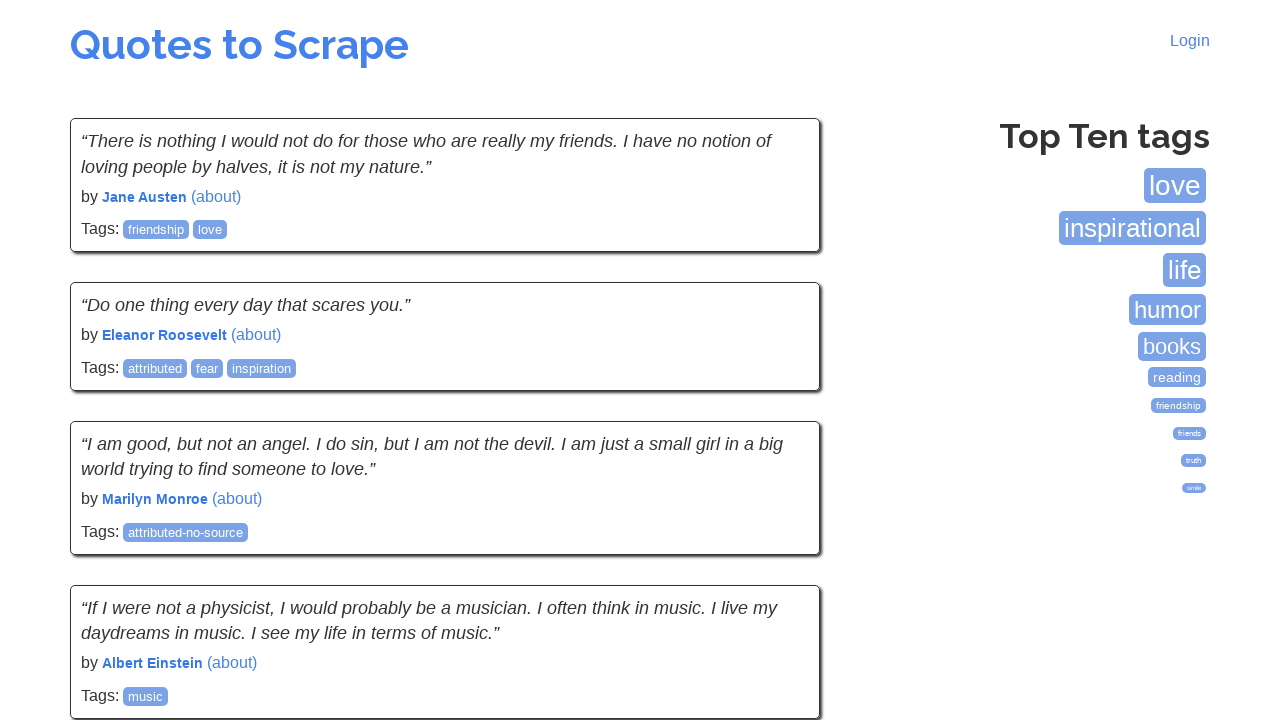

Waited for quotes to load on page 6
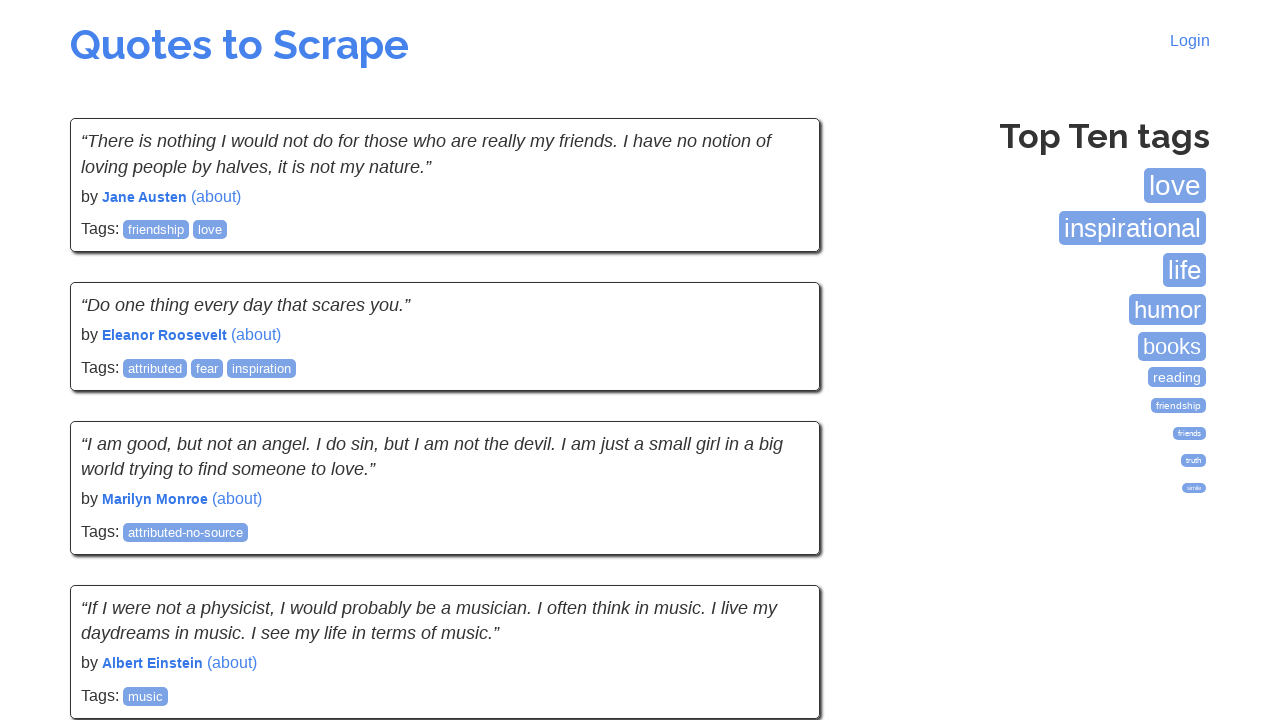

Clicked next button to navigate to page 7 at (778, 542) on .next a
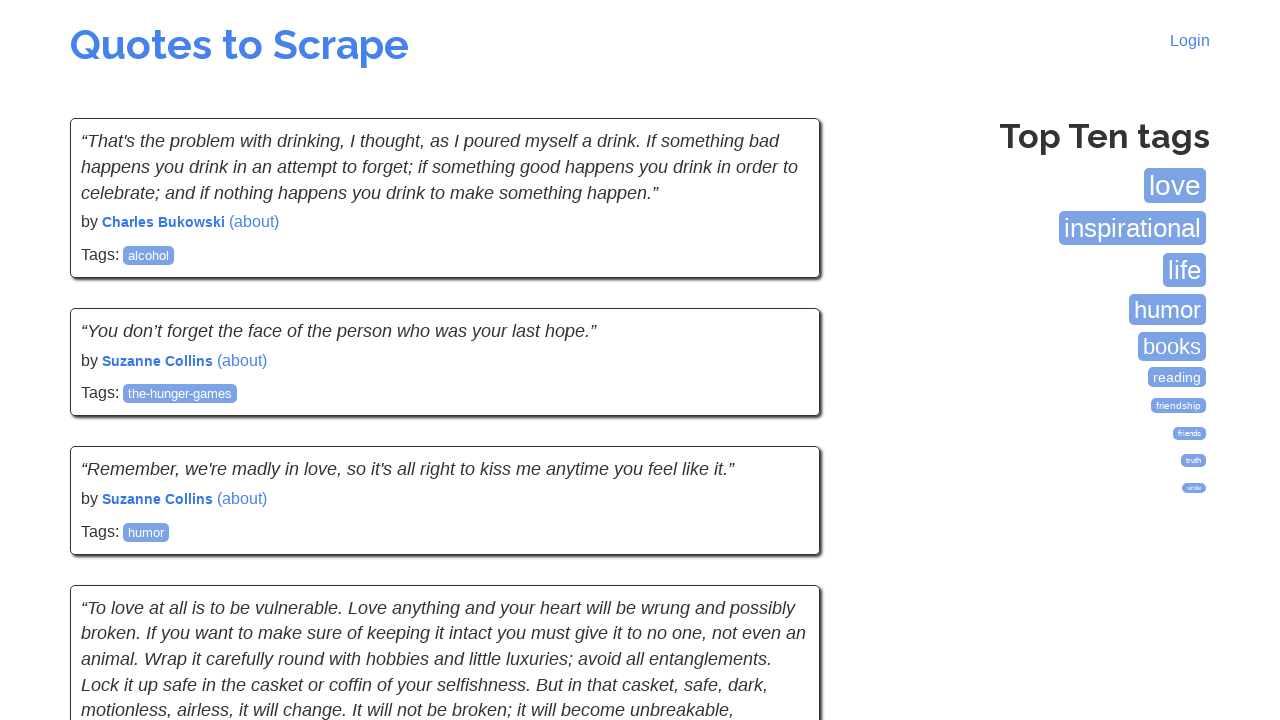

Waited for quotes to load on page 7
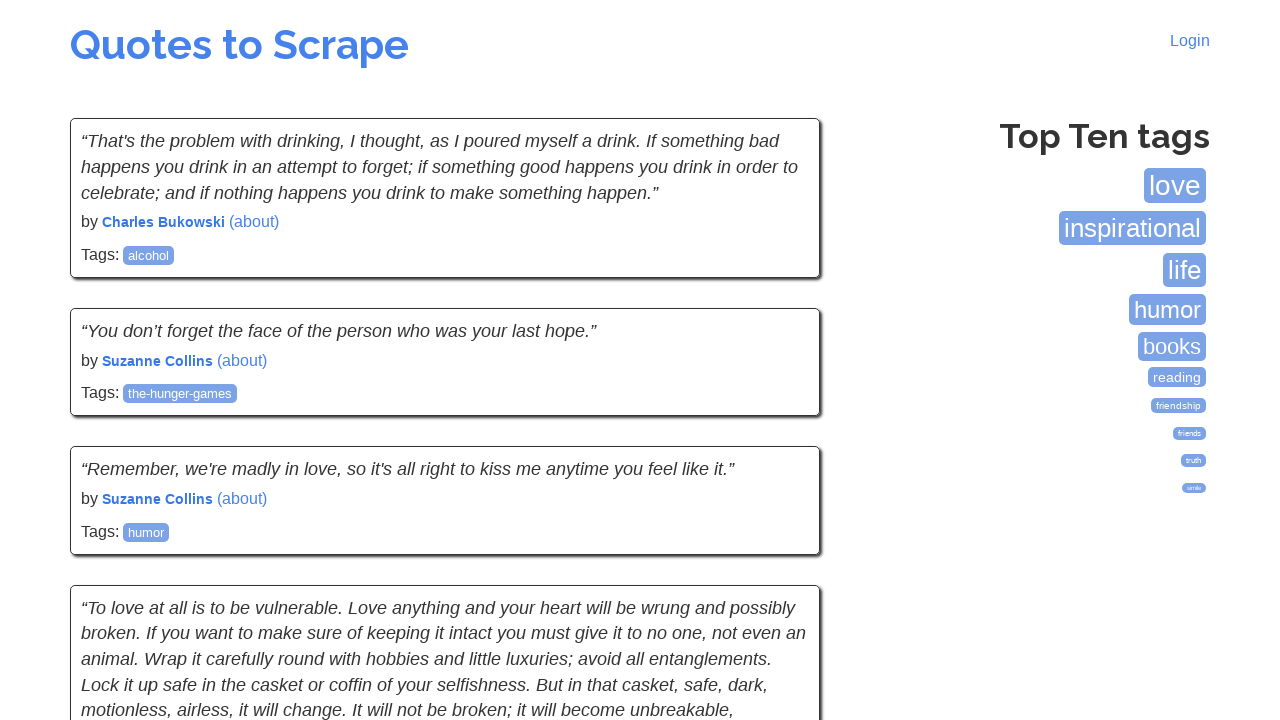

Clicked next button to navigate to page 8 at (778, 542) on .next a
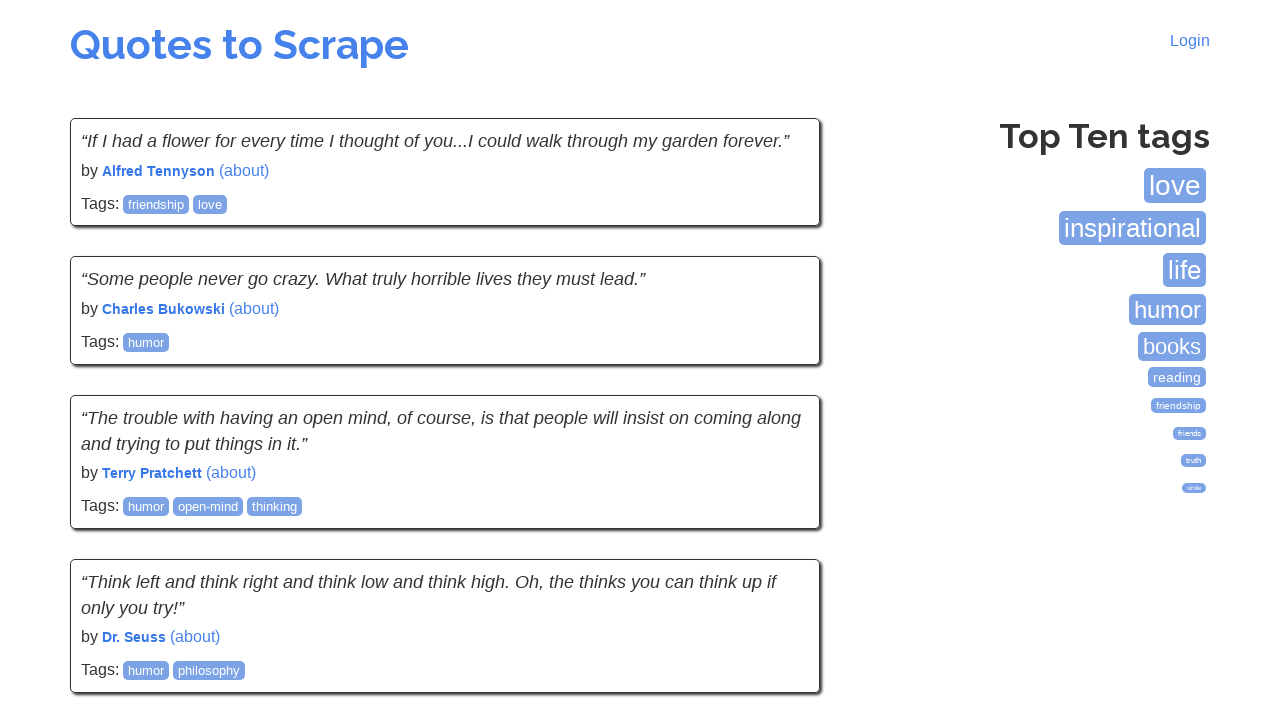

Waited for quotes to load on page 8
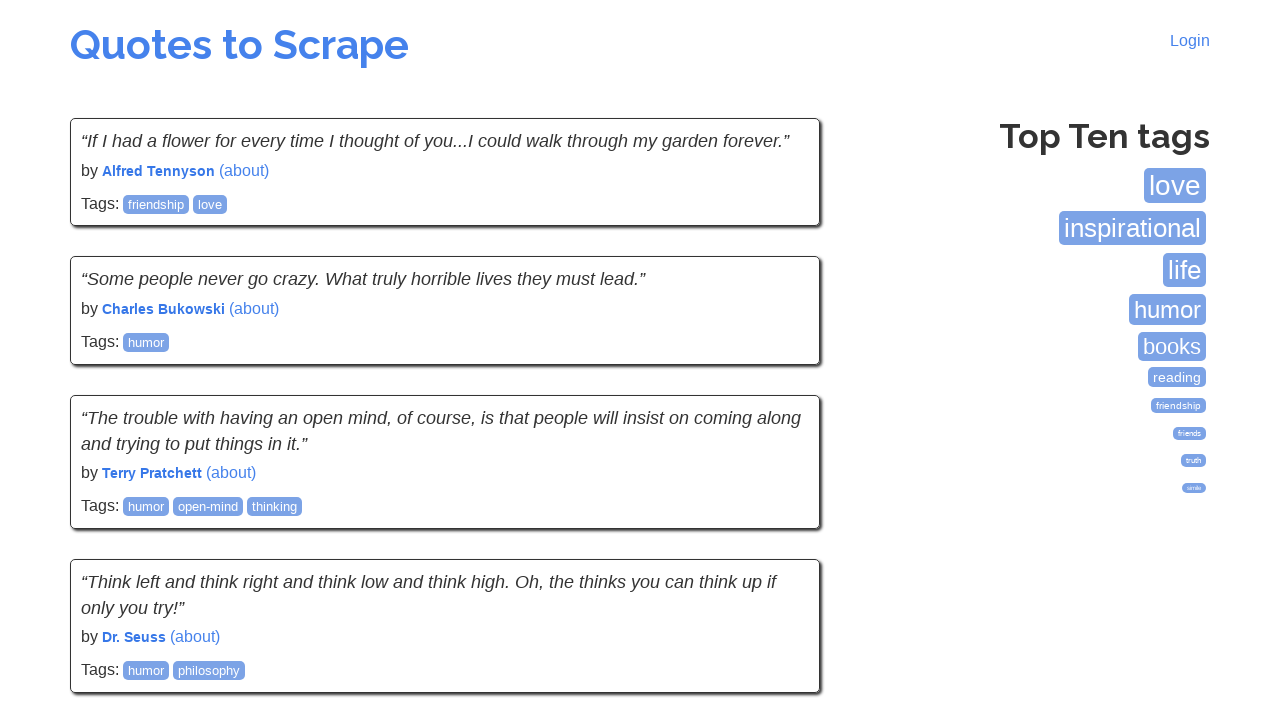

Clicked next button to navigate to page 9 at (778, 542) on .next a
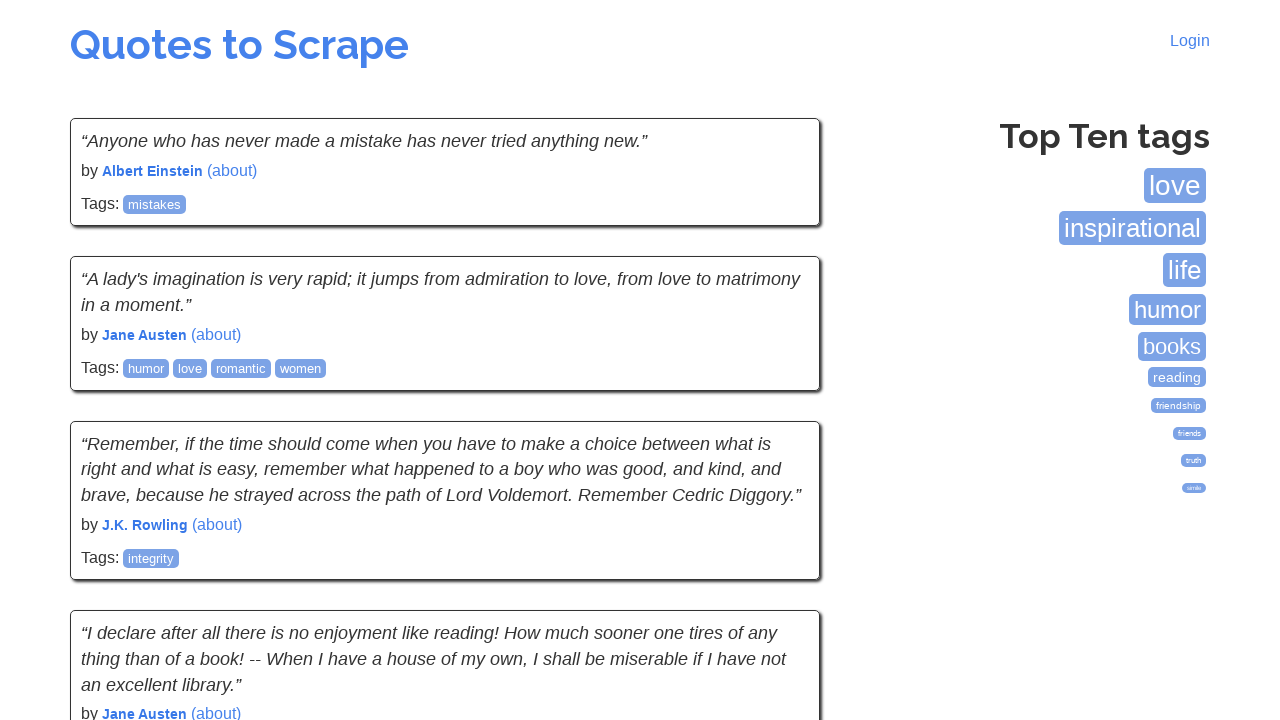

Waited for quotes to load on page 9
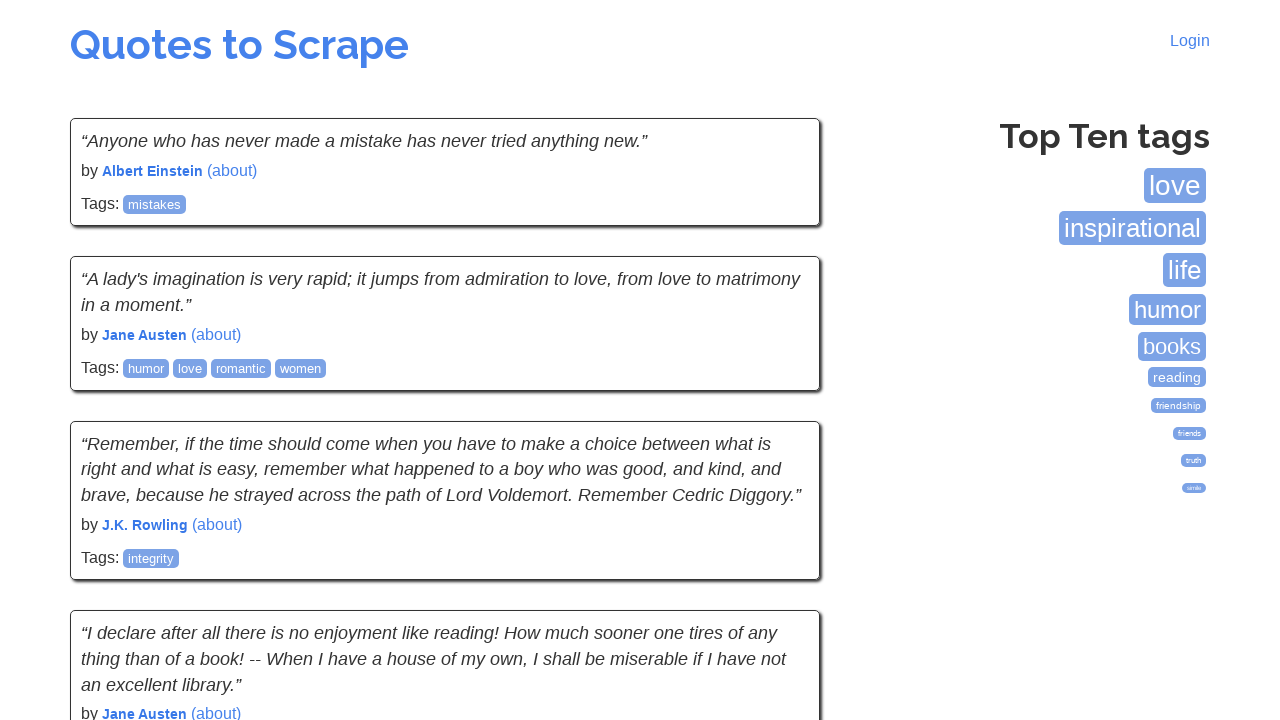

Clicked next button to navigate to page 10 at (778, 542) on .next a
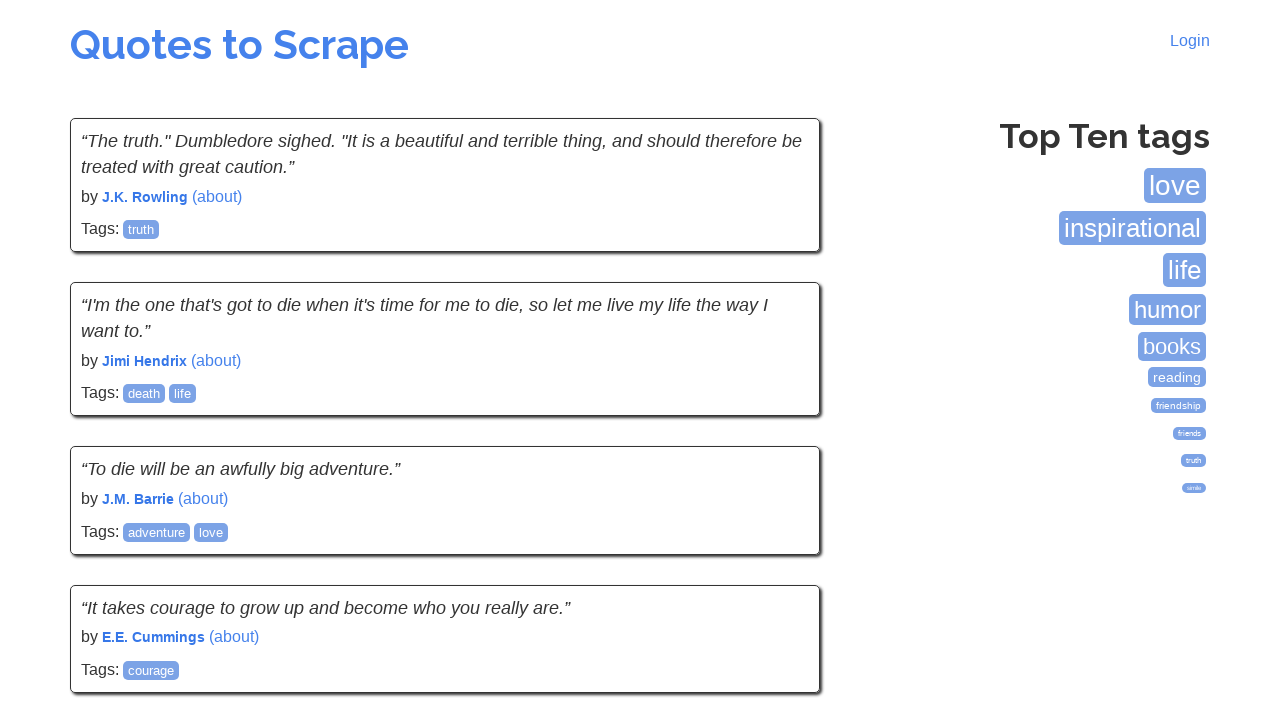

Waited for quotes to load on page 10
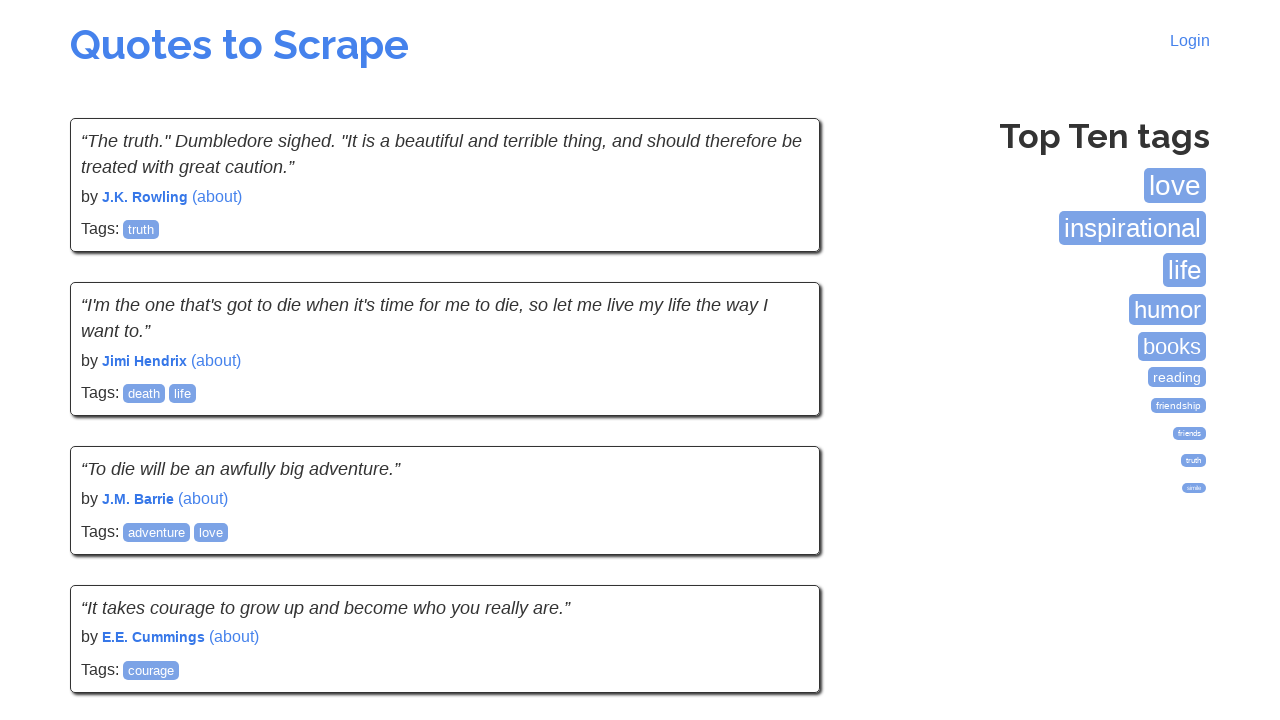

Verified no next button present - on last page
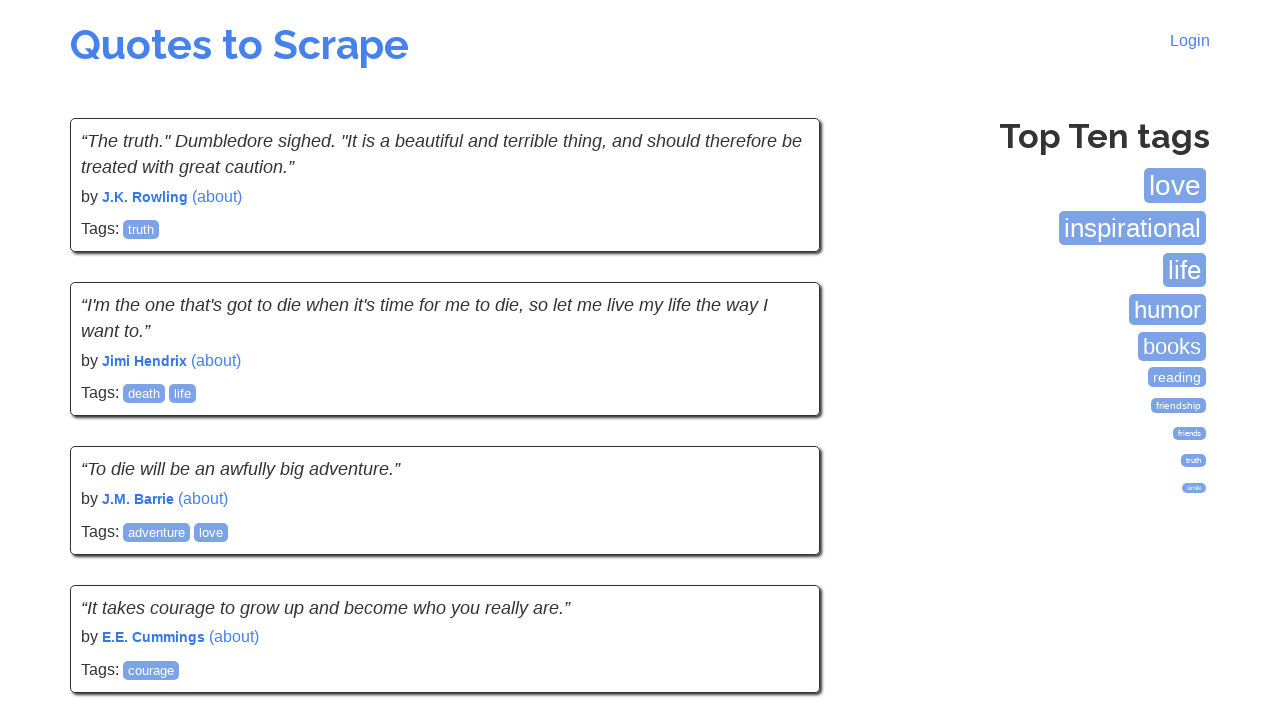

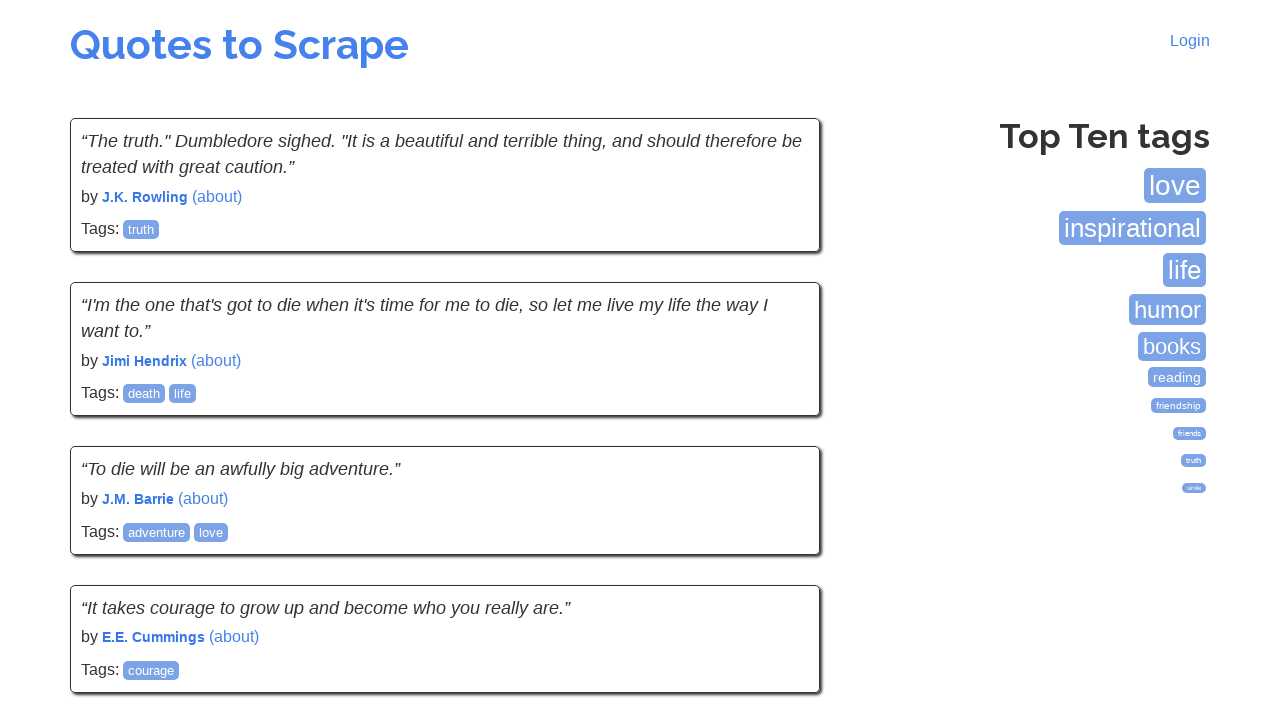